Tests registration form validation by submitting with empty fields and progressively filling required fields, handling validation alerts

Starting URL: http://www.automationbykrishna.com/#

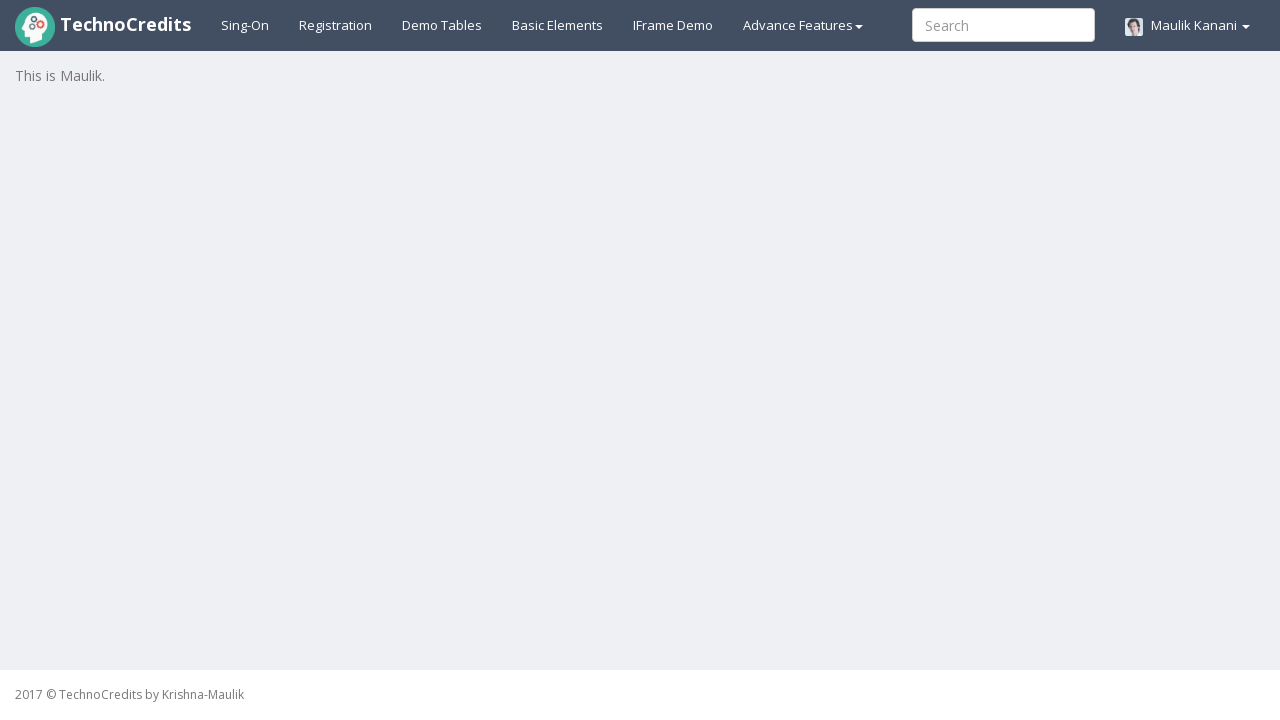

Clicked registration button to navigate to registration section at (336, 25) on #registration2
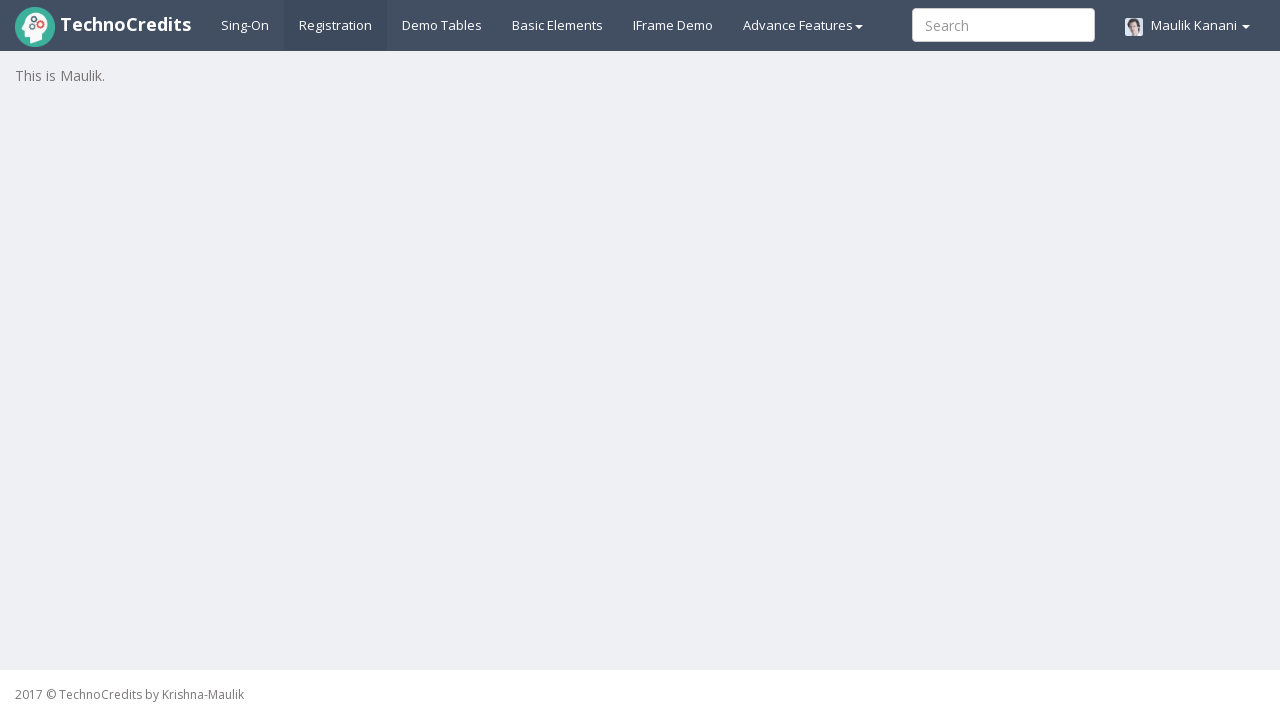

Waited 3 seconds for registration form to load
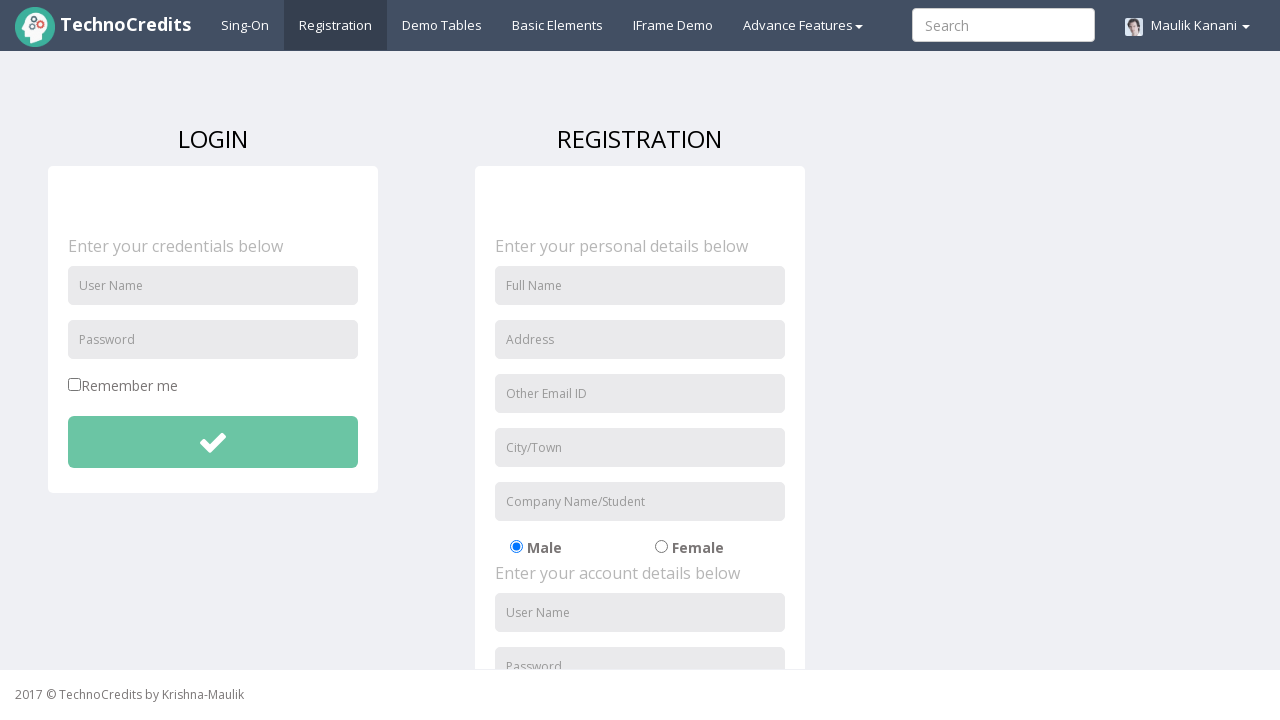

Set up dialog handler to accept all alerts
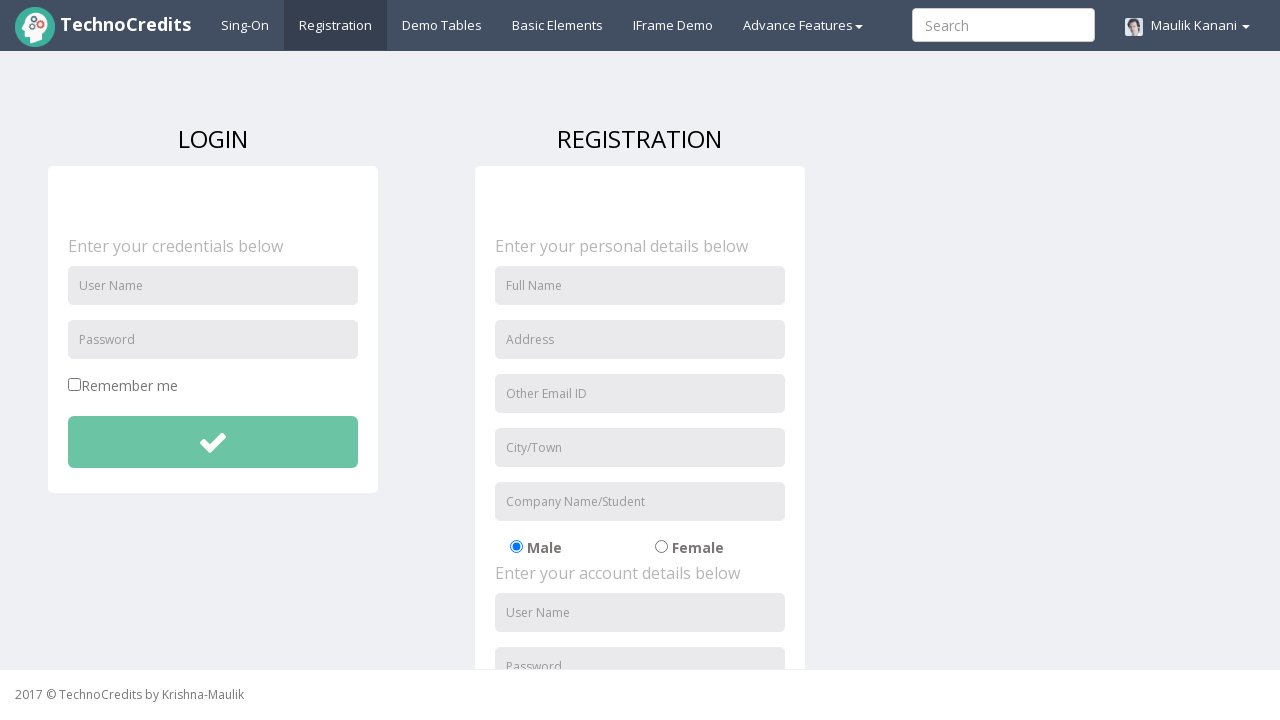

Located submit button element
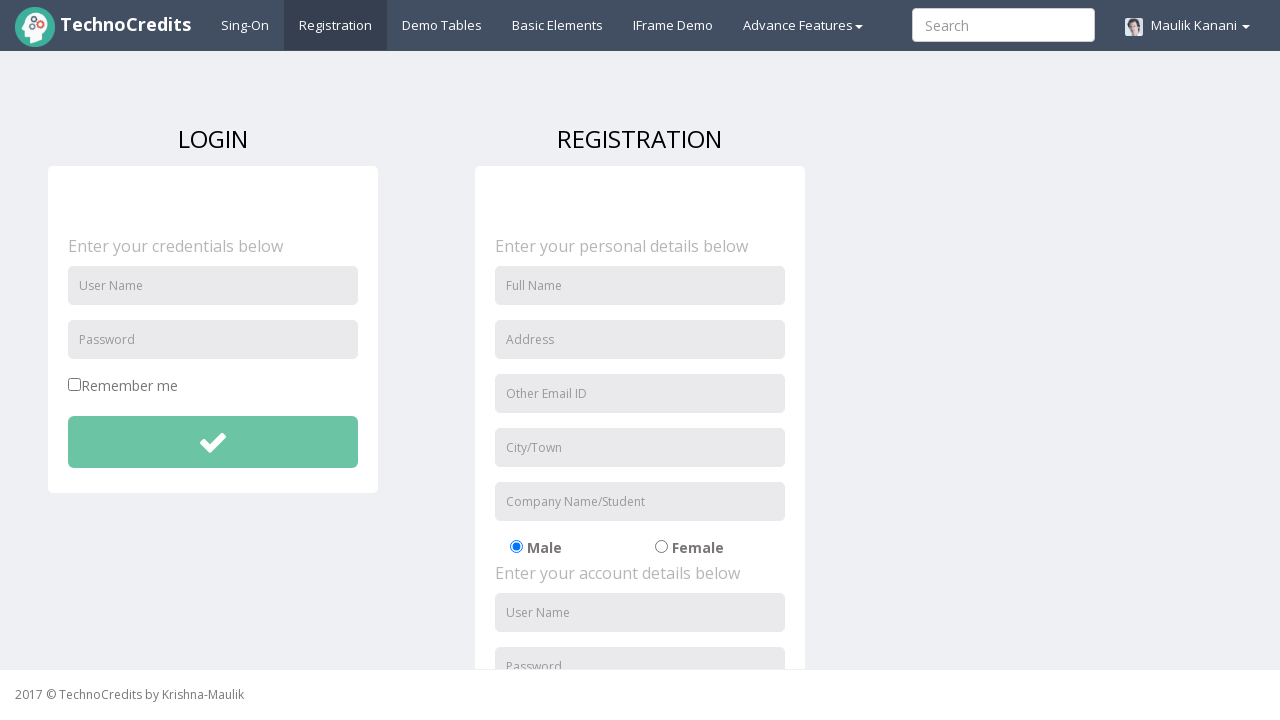

Scrolled submit button into view
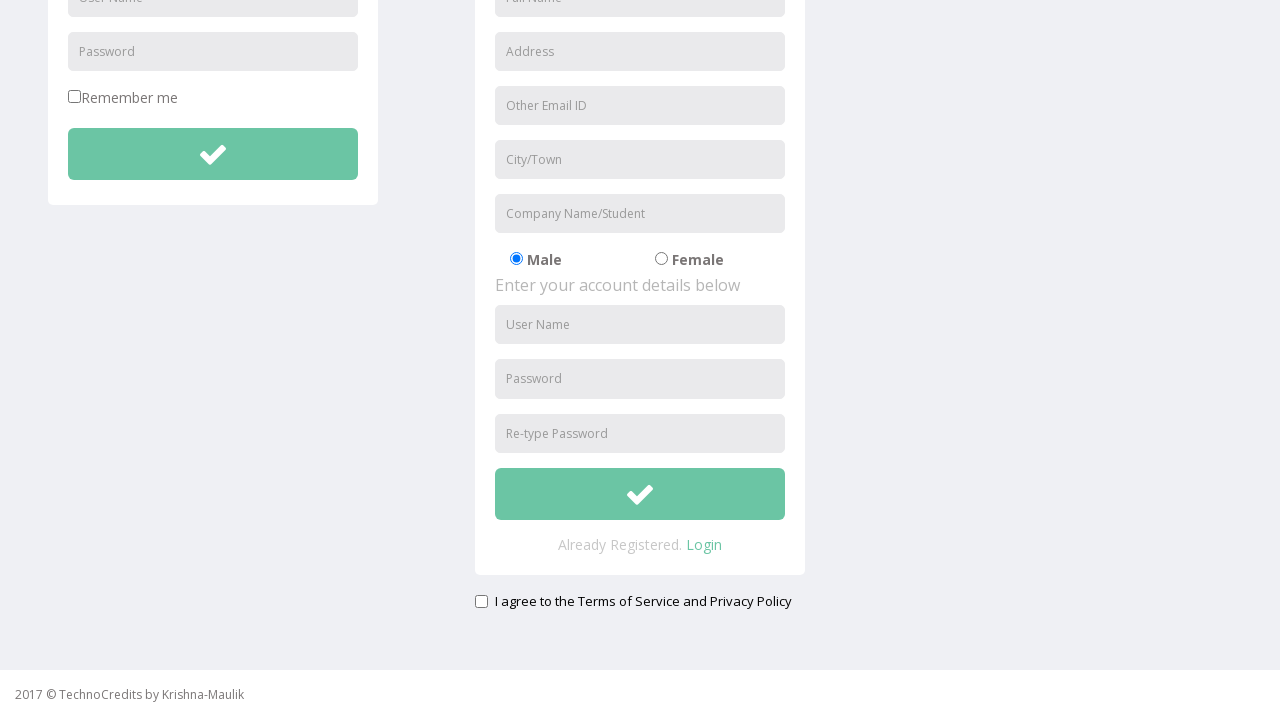

Clicked submit button with all empty fields to trigger validation alert at (640, 494) on #btnsubmitsignUp
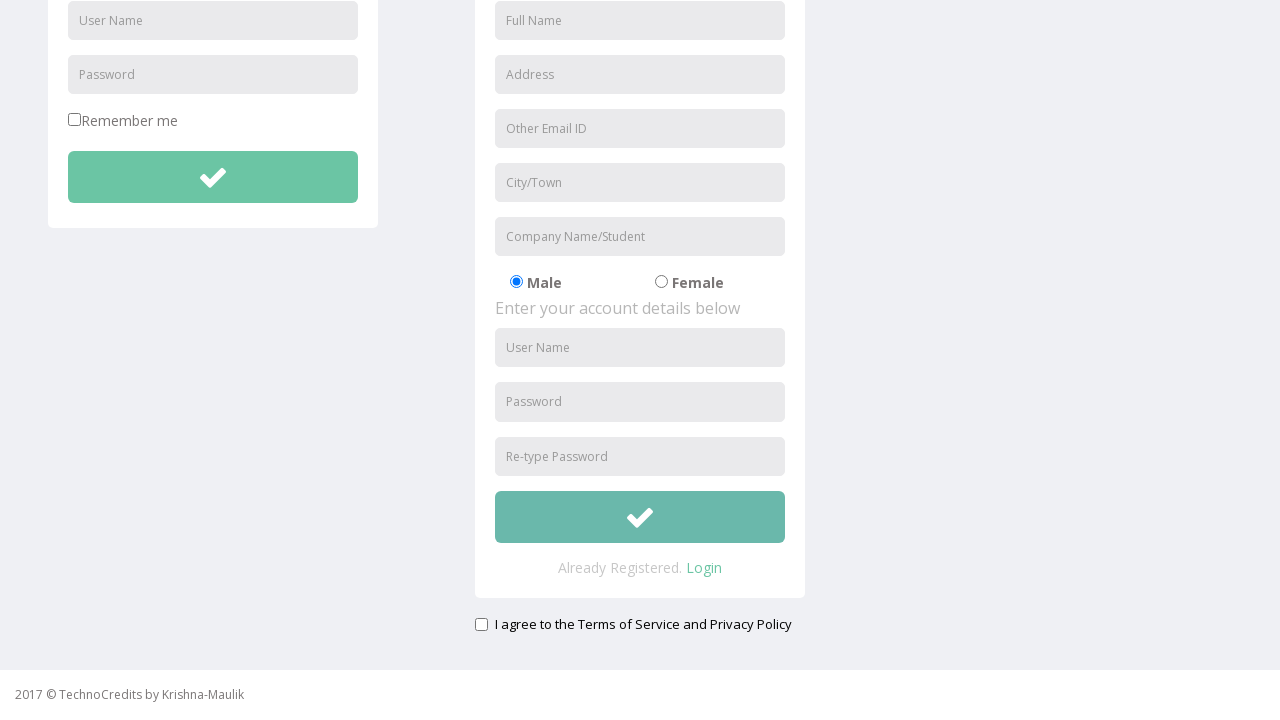

Filled full name field with 'Shashank' on #fullName
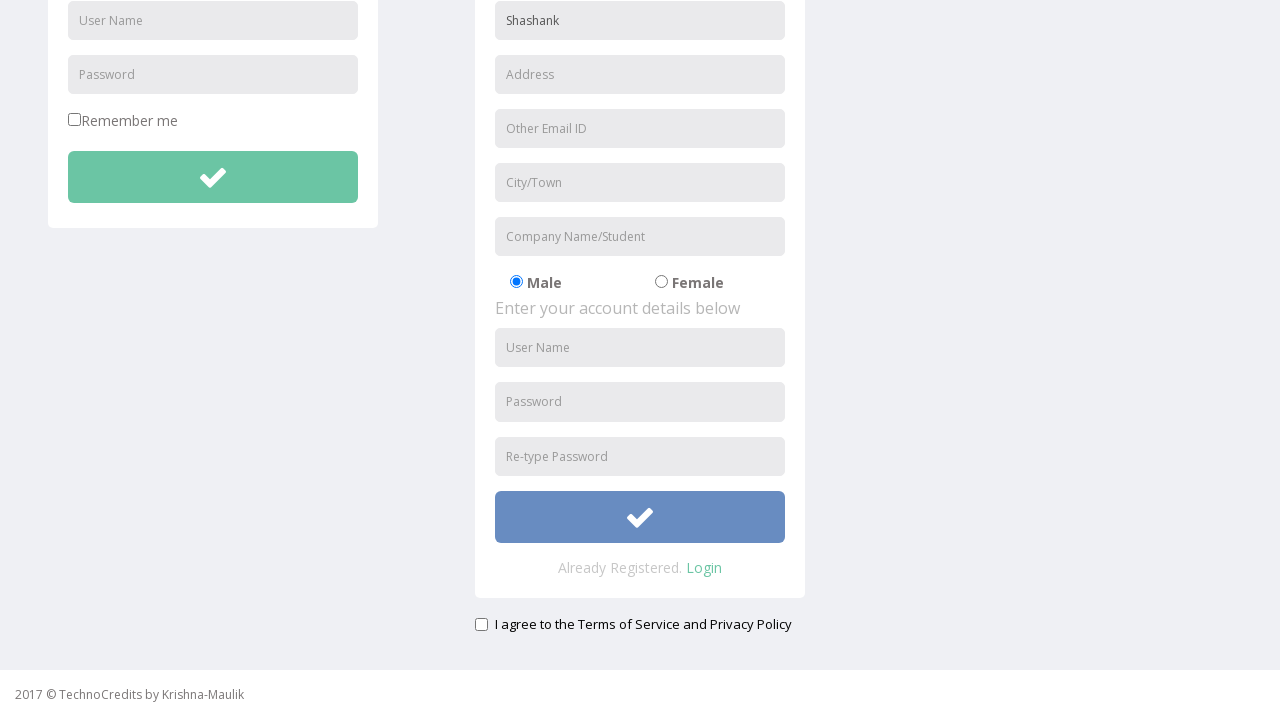

Scrolled submit button into view
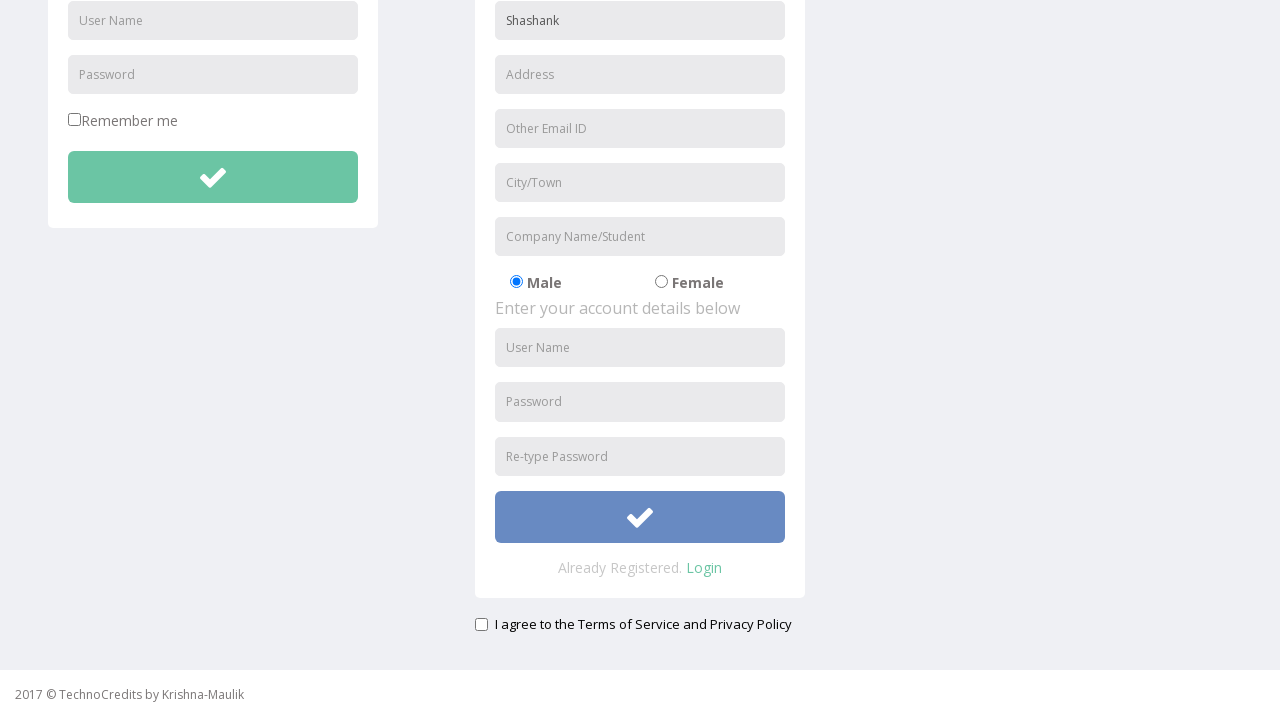

Clicked submit button after filling full name at (640, 517) on #btnsubmitsignUp
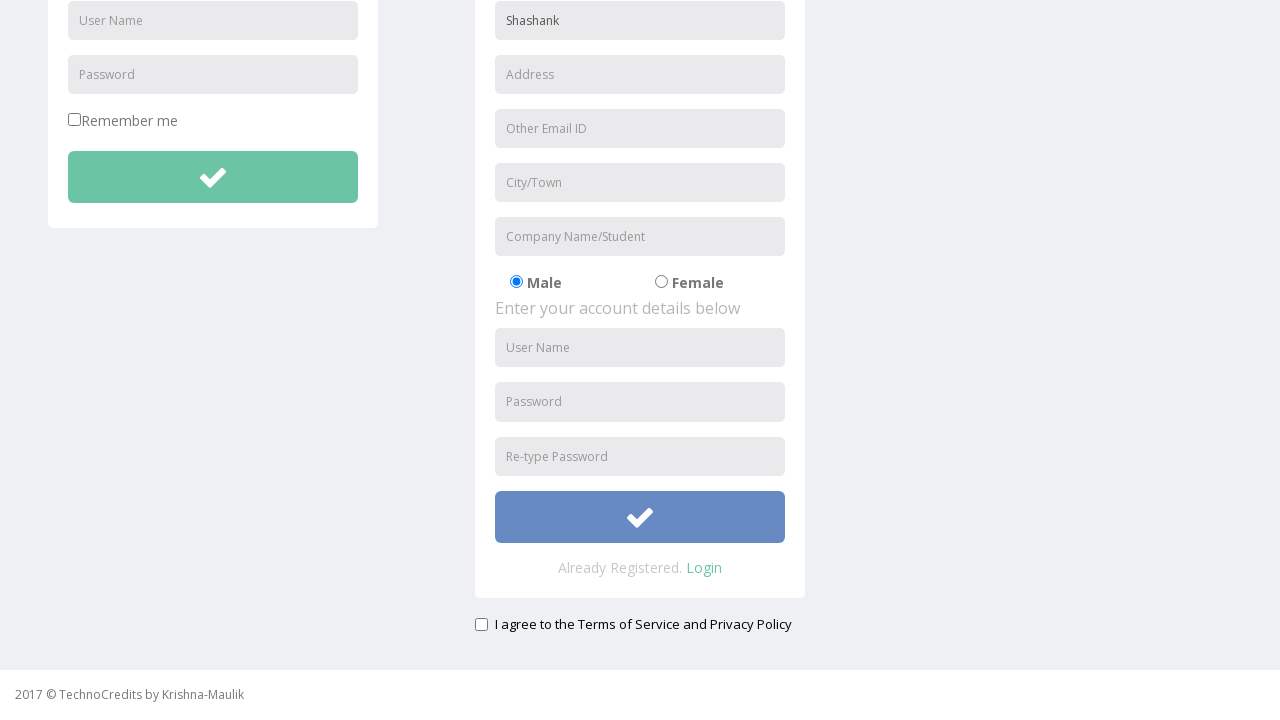

Filled address field with 'Balewadi' on #address
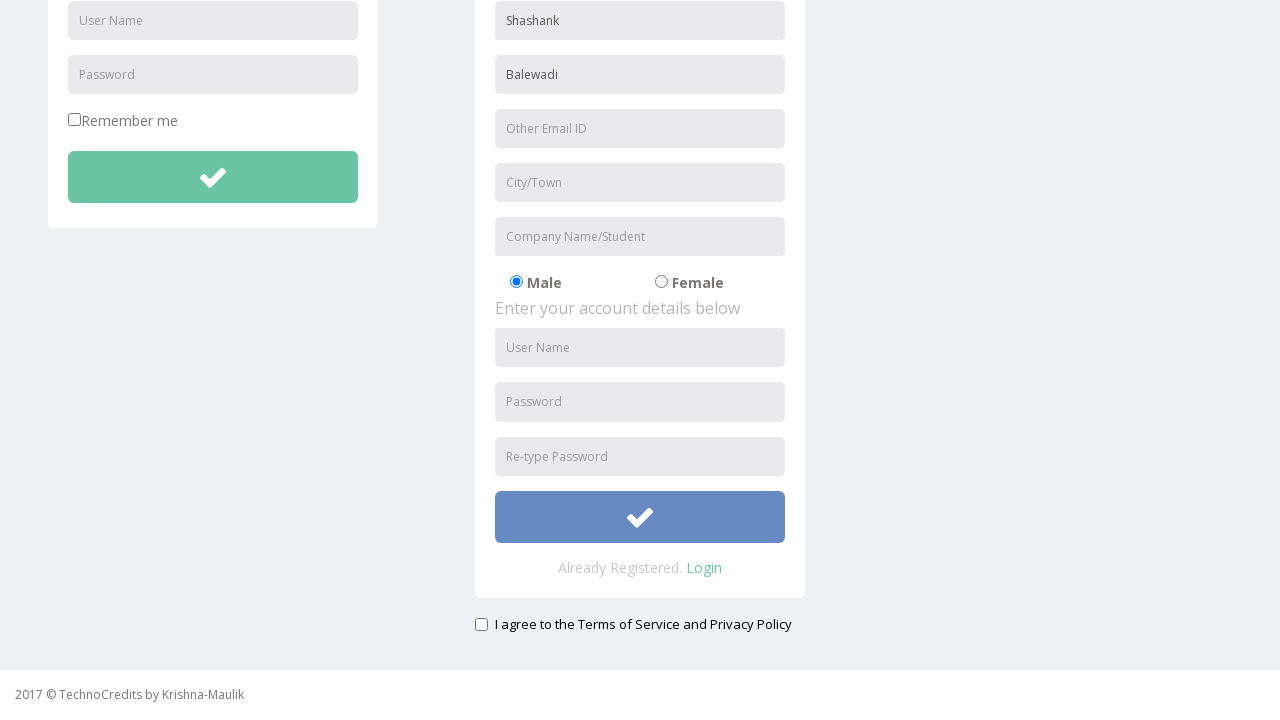

Scrolled submit button into view
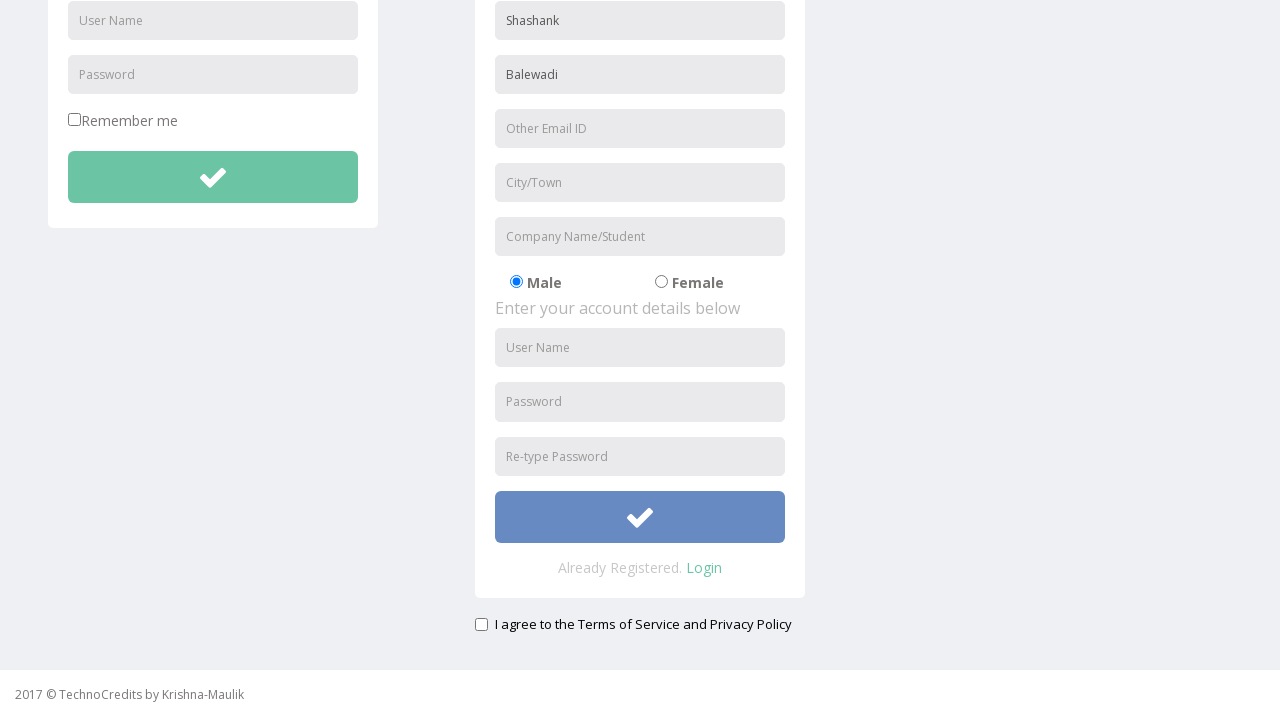

Clicked submit button after filling address at (640, 517) on #btnsubmitsignUp
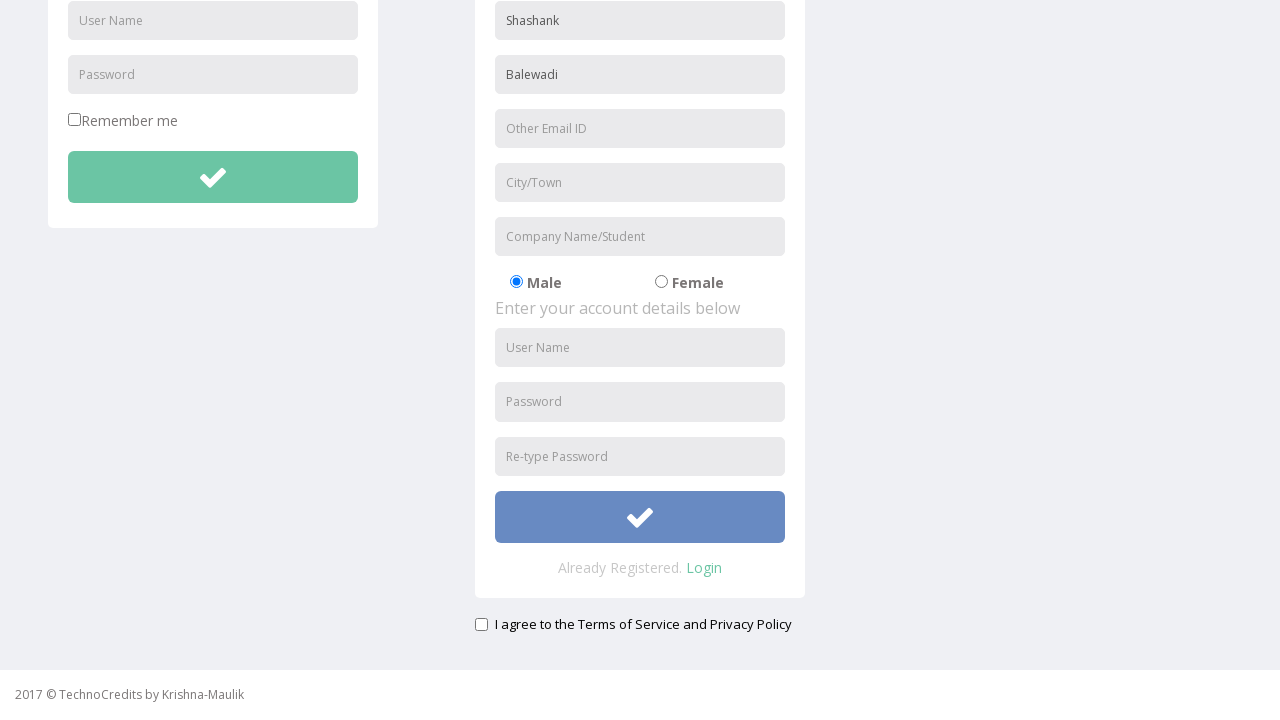

Filled email field with 'test@example.com' on #useremail
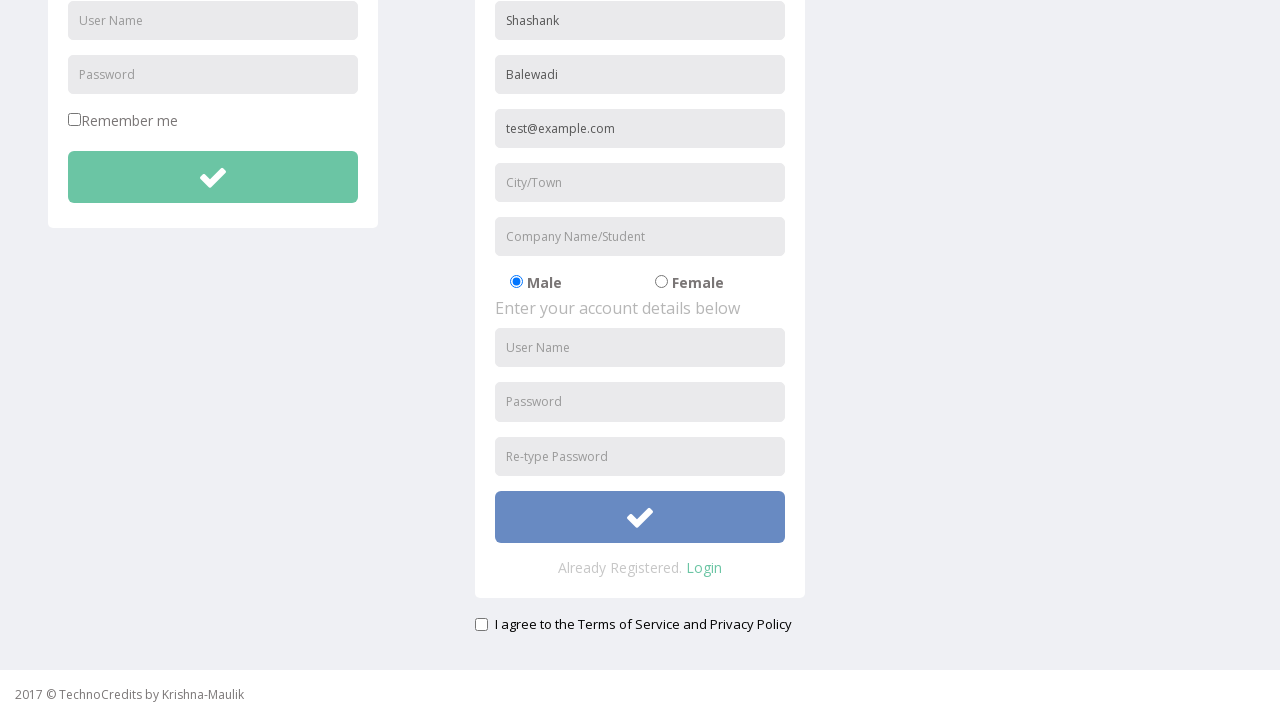

Scrolled submit button into view
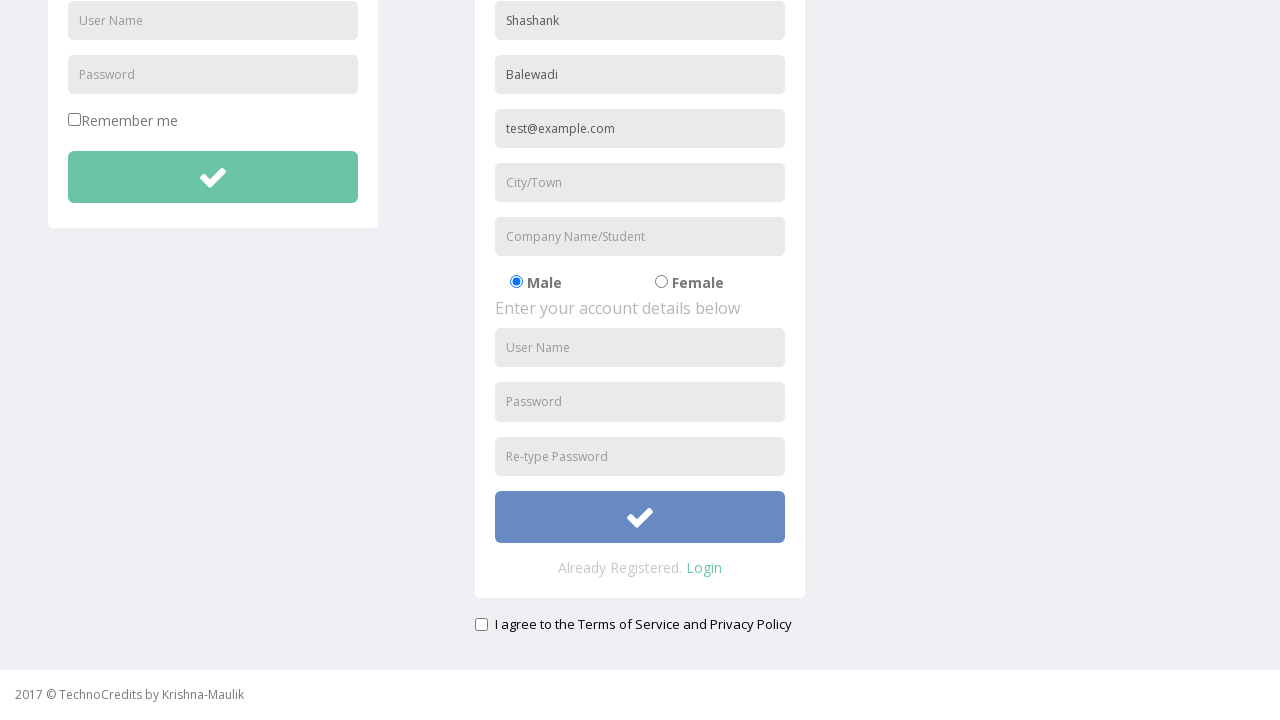

Clicked submit button after filling email at (640, 517) on #btnsubmitsignUp
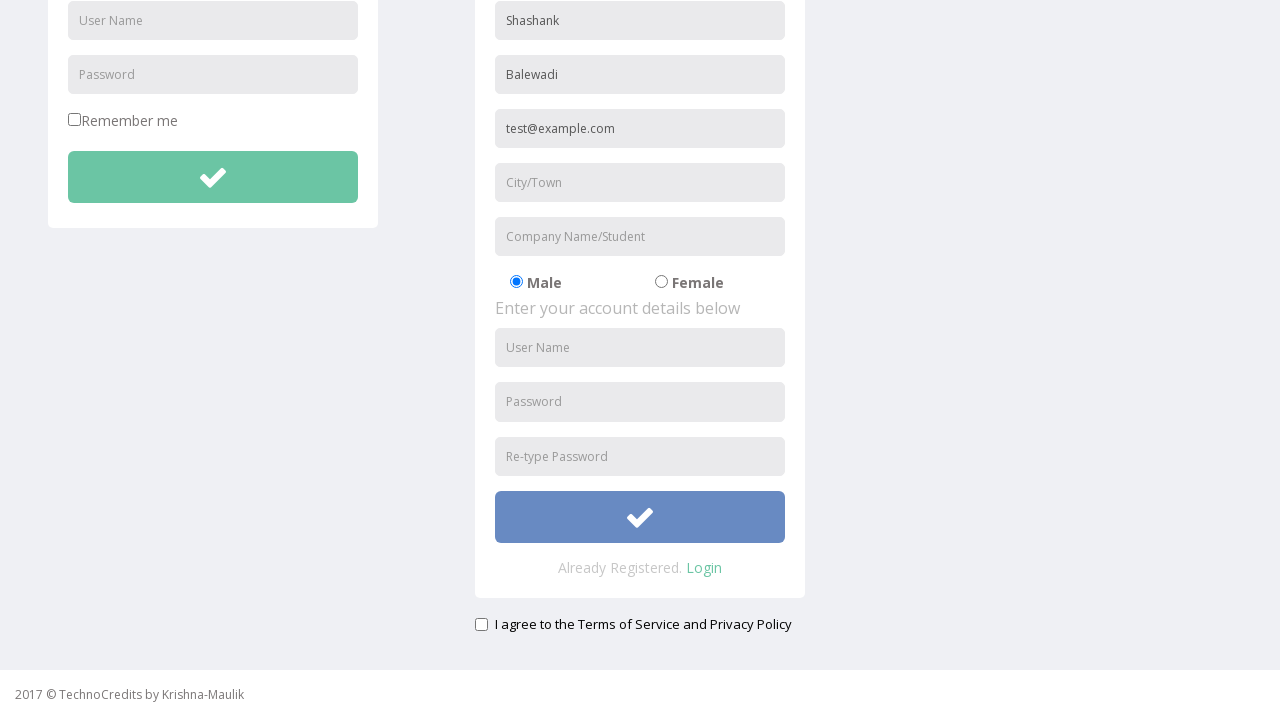

Filled city field with 'Pune' on #usercity
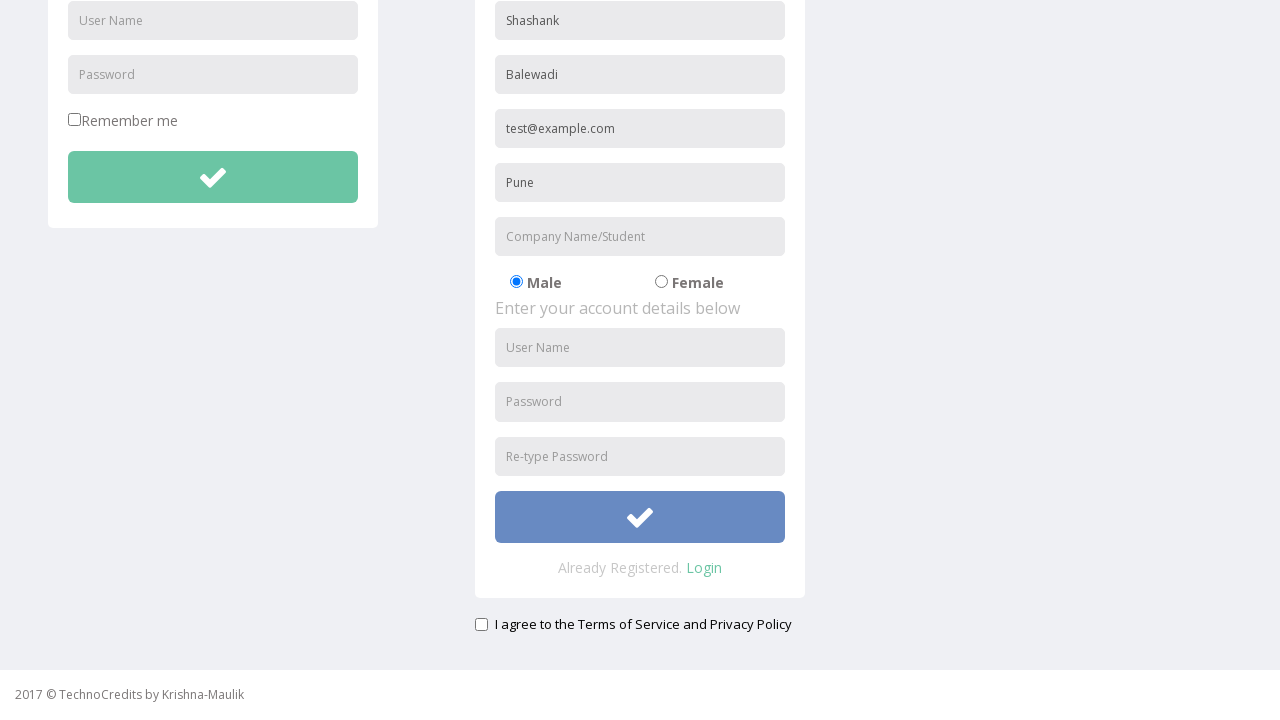

Scrolled submit button into view
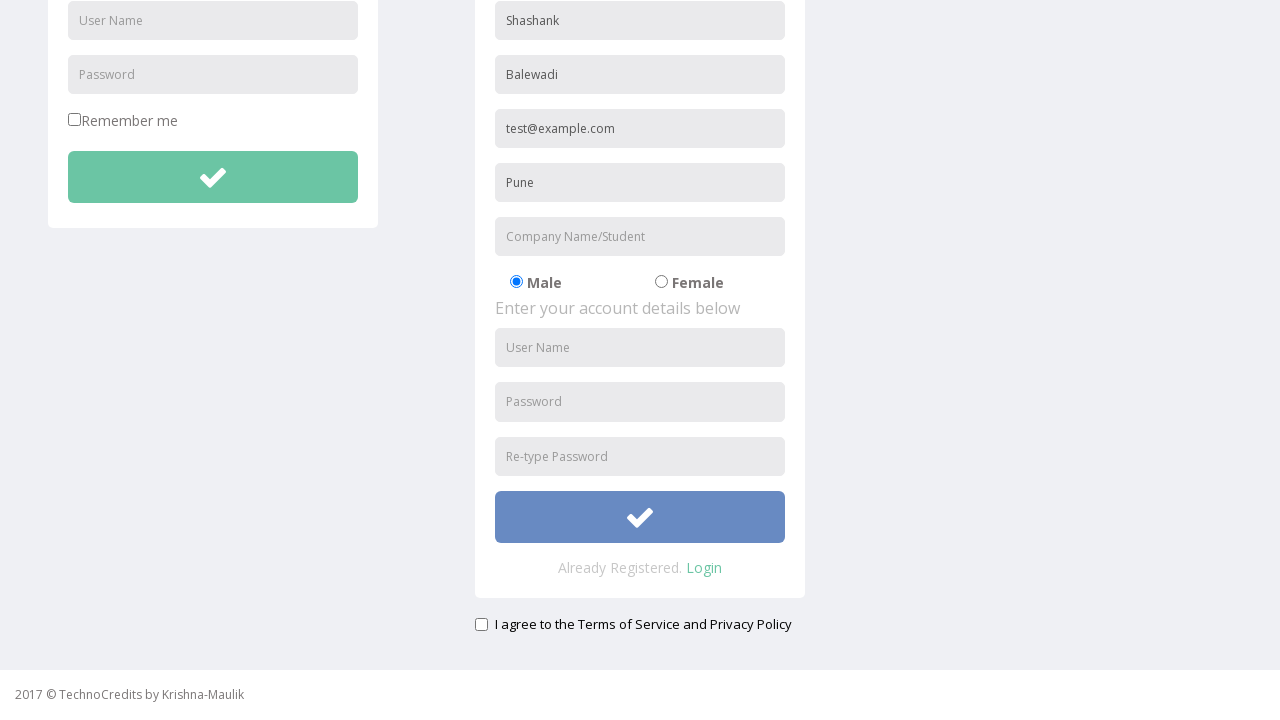

Clicked submit button after filling city at (640, 517) on #btnsubmitsignUp
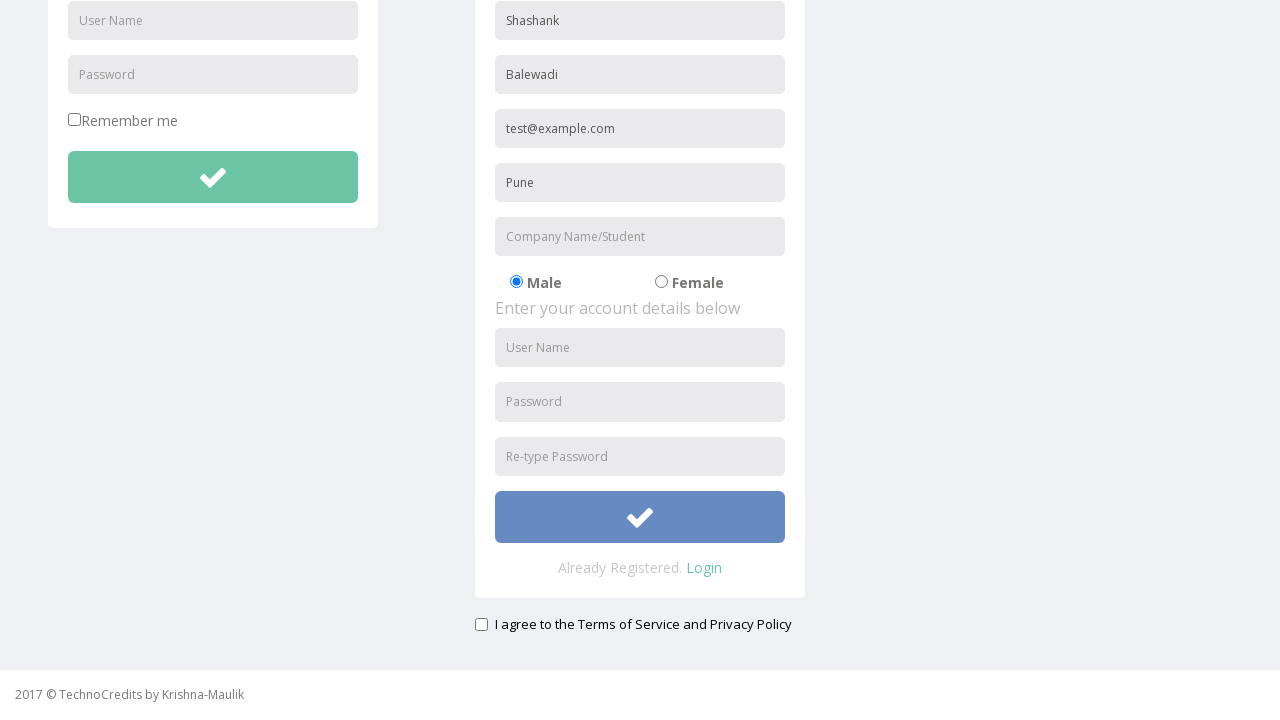

Filled organization field with 'IBM' on #organization
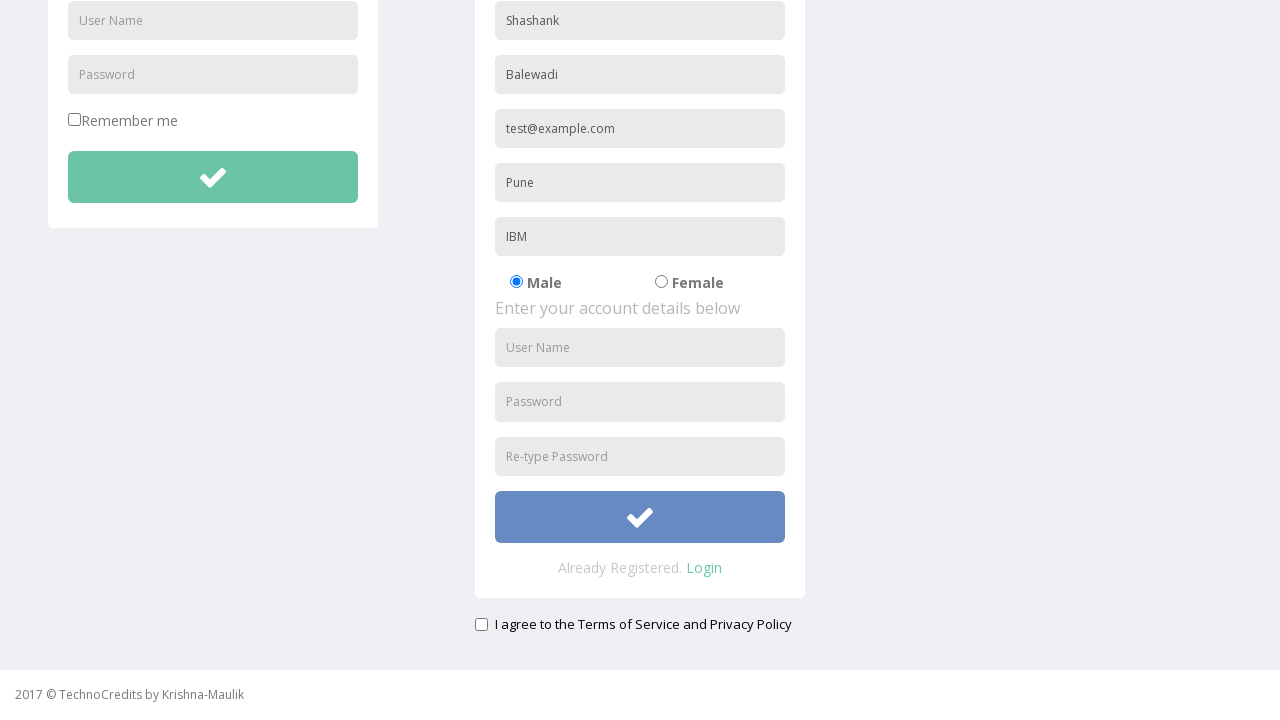

Selected gender radio button at (567, 282) on xpath=//label[@class='label_radio col-lg-6 col-sm-6' and @for='radio-01']
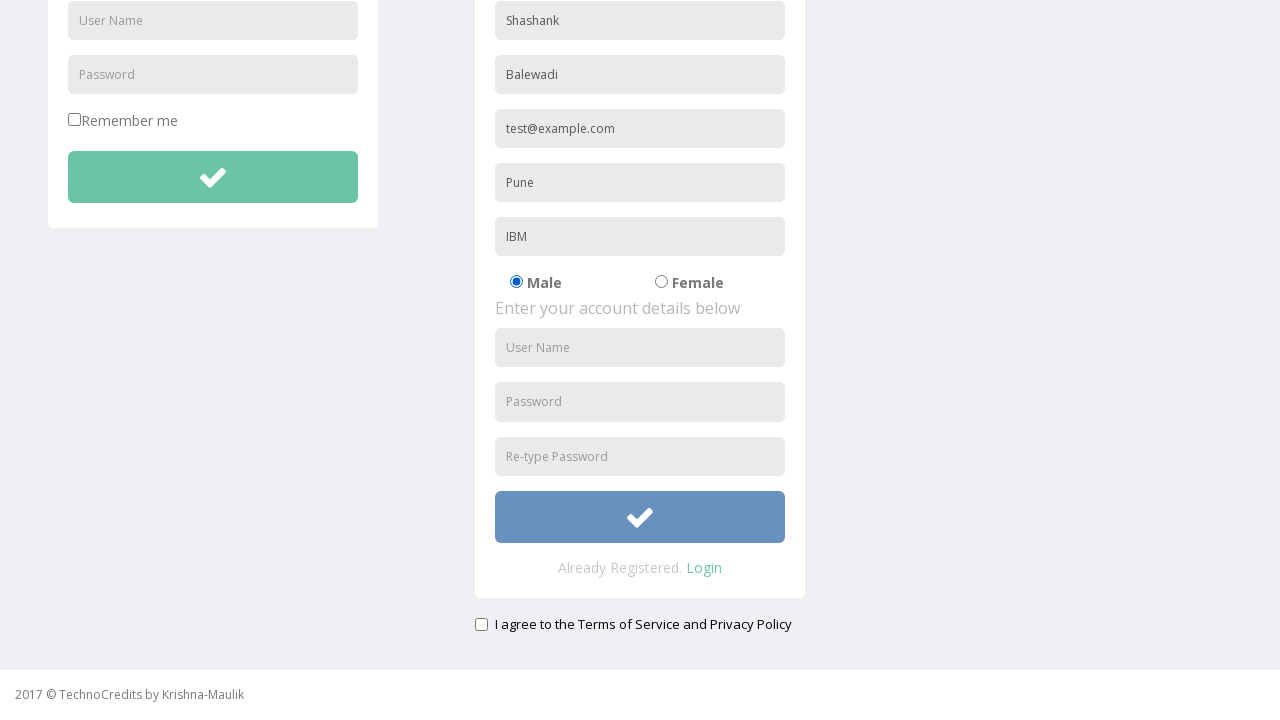

Scrolled submit button into view
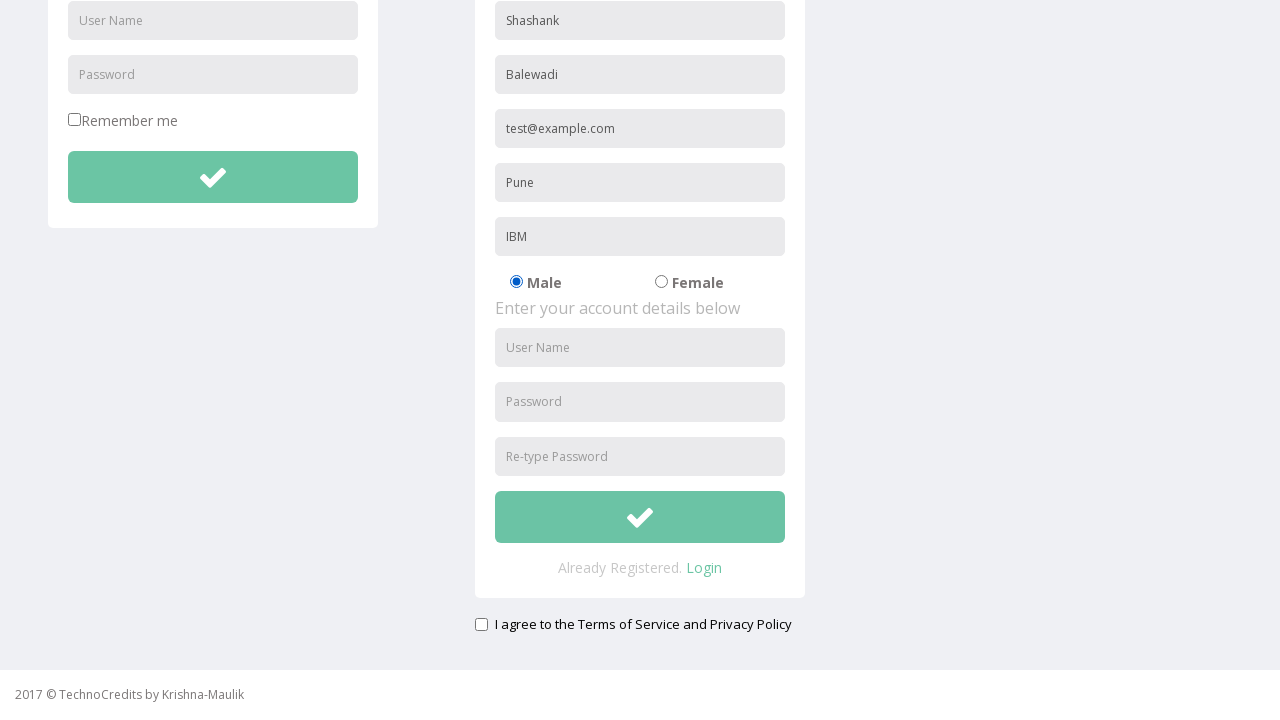

Clicked submit button after selecting gender at (640, 517) on #btnsubmitsignUp
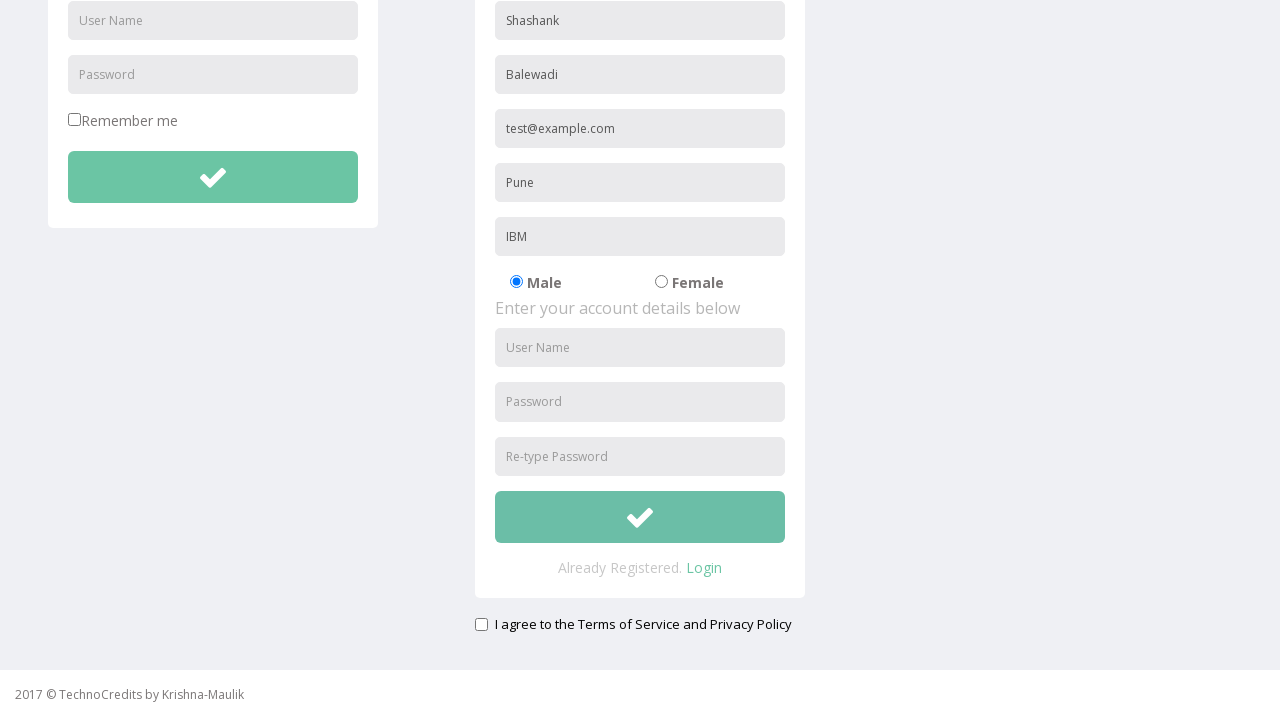

Filled username field with 'Shanky' on #usernameReg
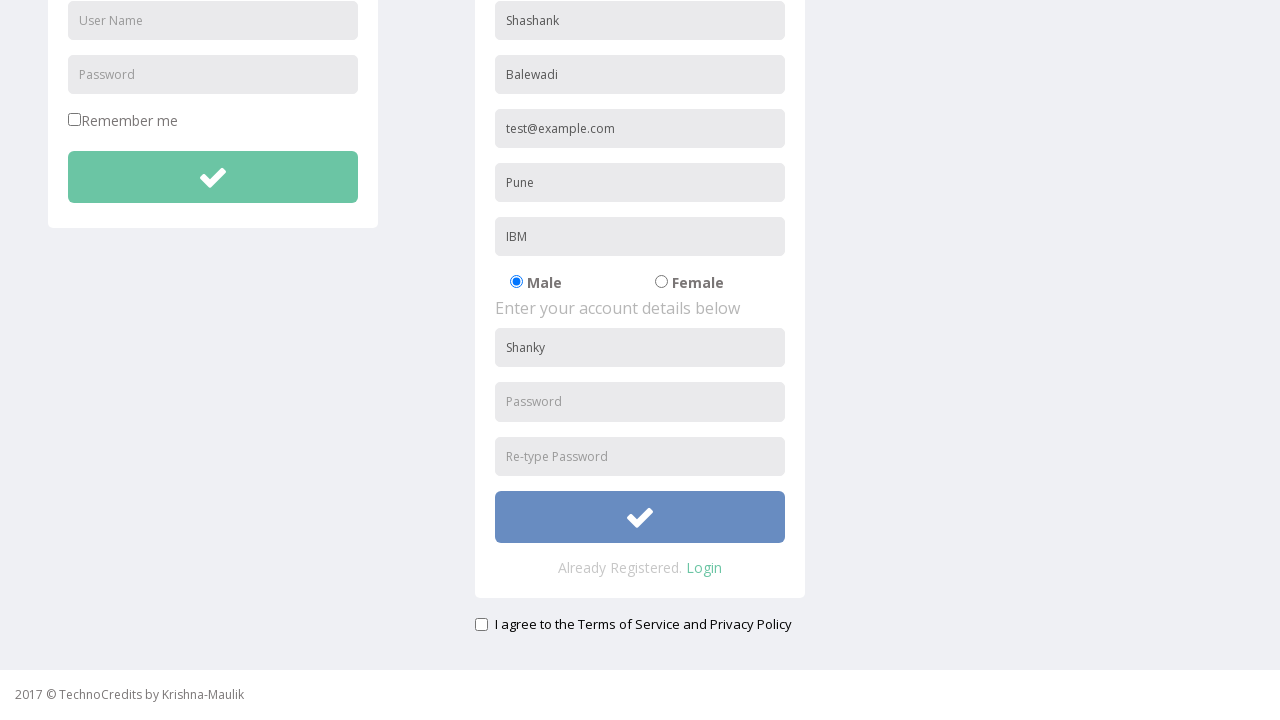

Scrolled submit button into view
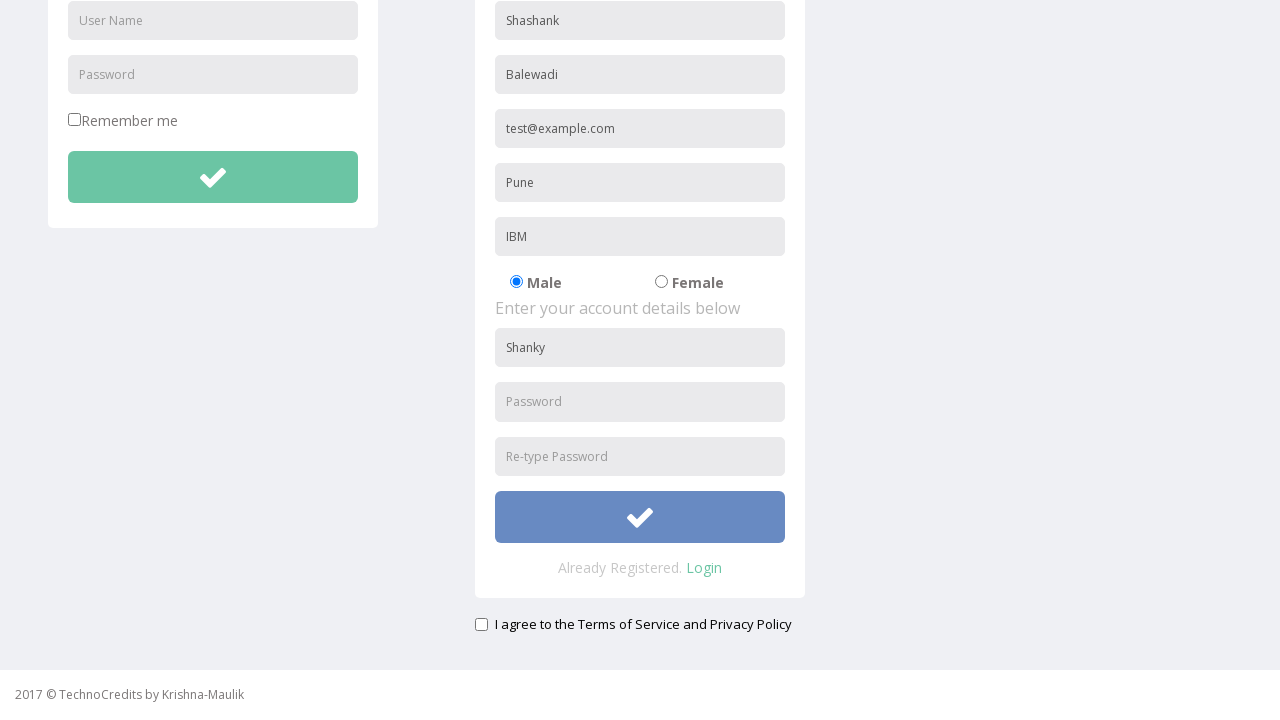

Clicked submit button after filling username at (640, 517) on #btnsubmitsignUp
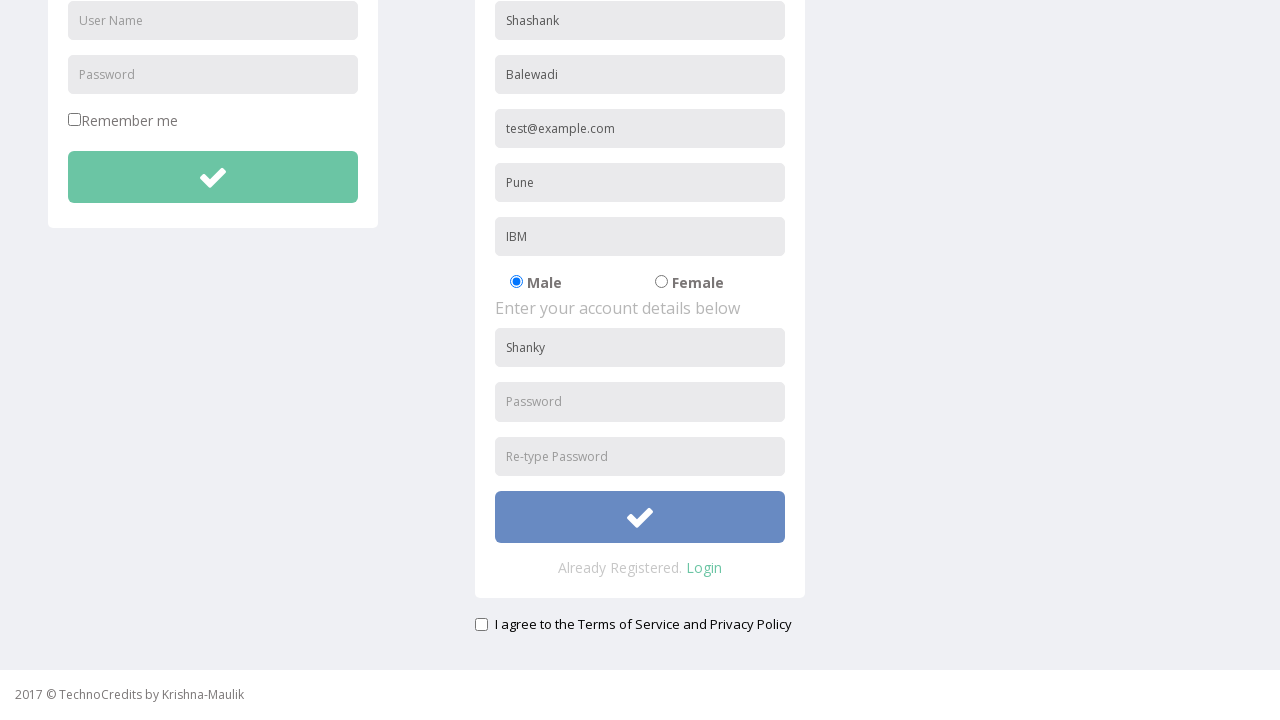

Filled password field with short password 'pord' on #passwordReg
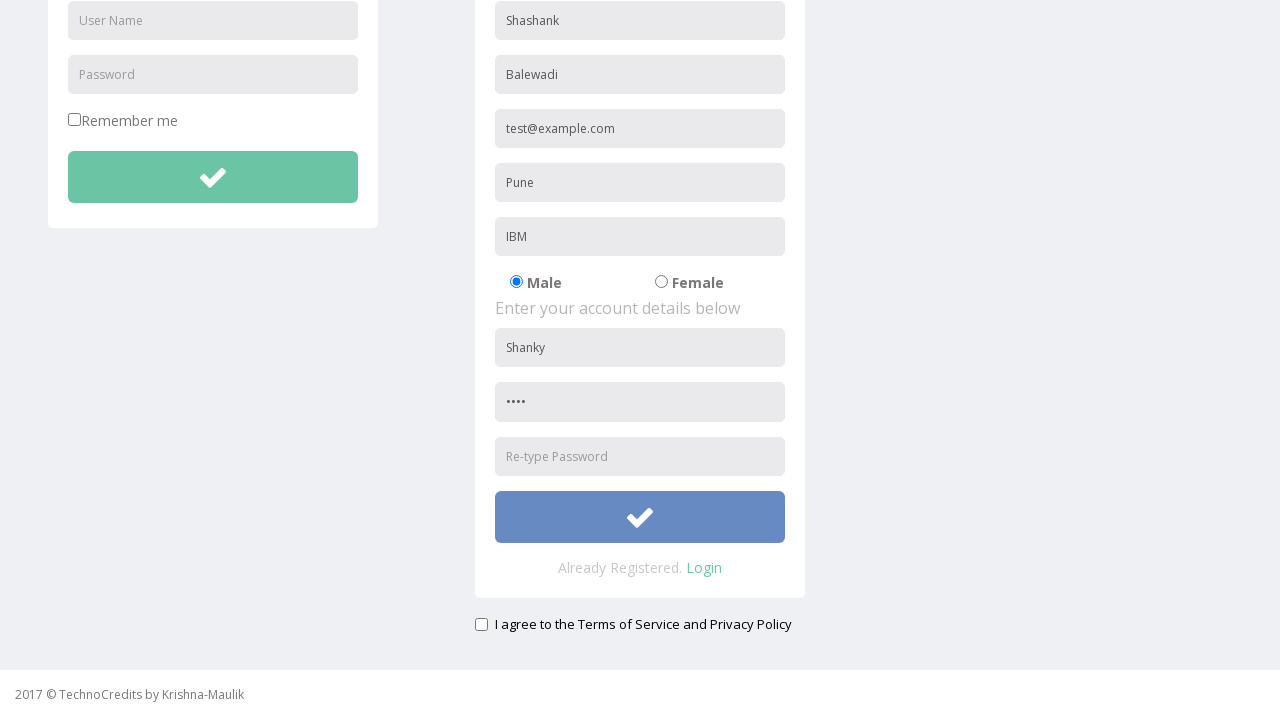

Scrolled submit button into view
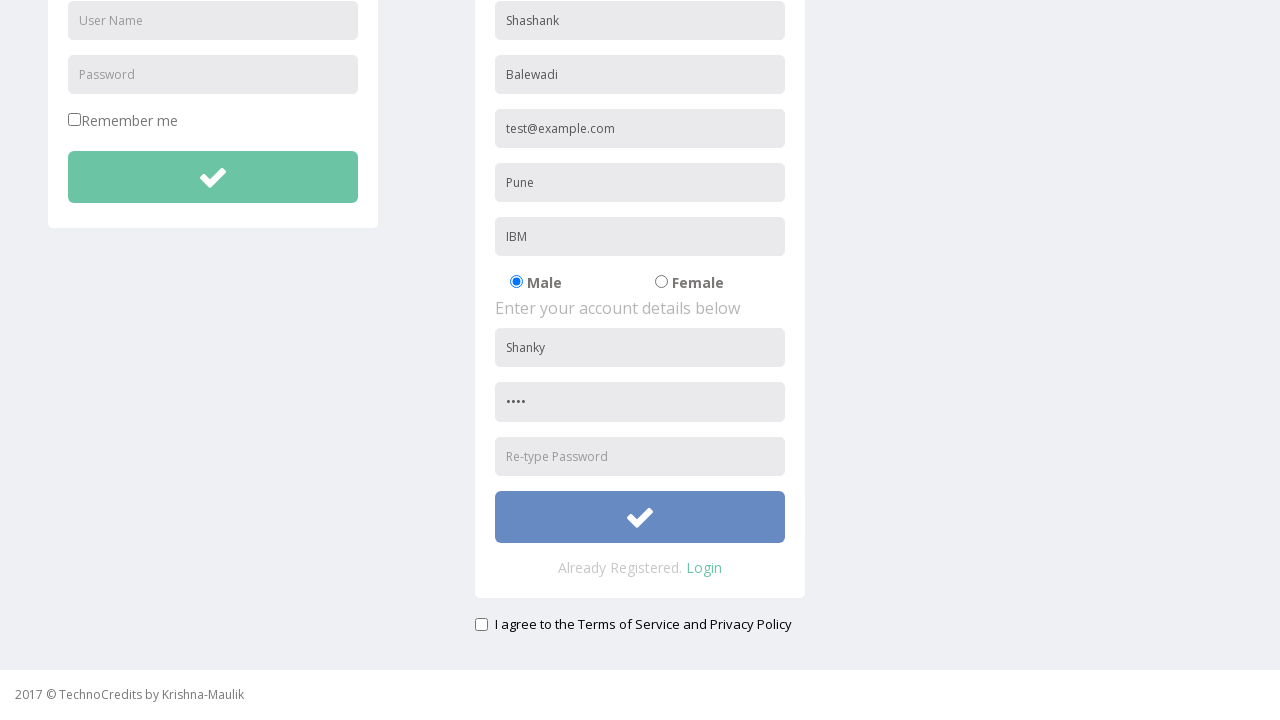

Clicked submit button with short password to trigger validation alert at (640, 517) on #btnsubmitsignUp
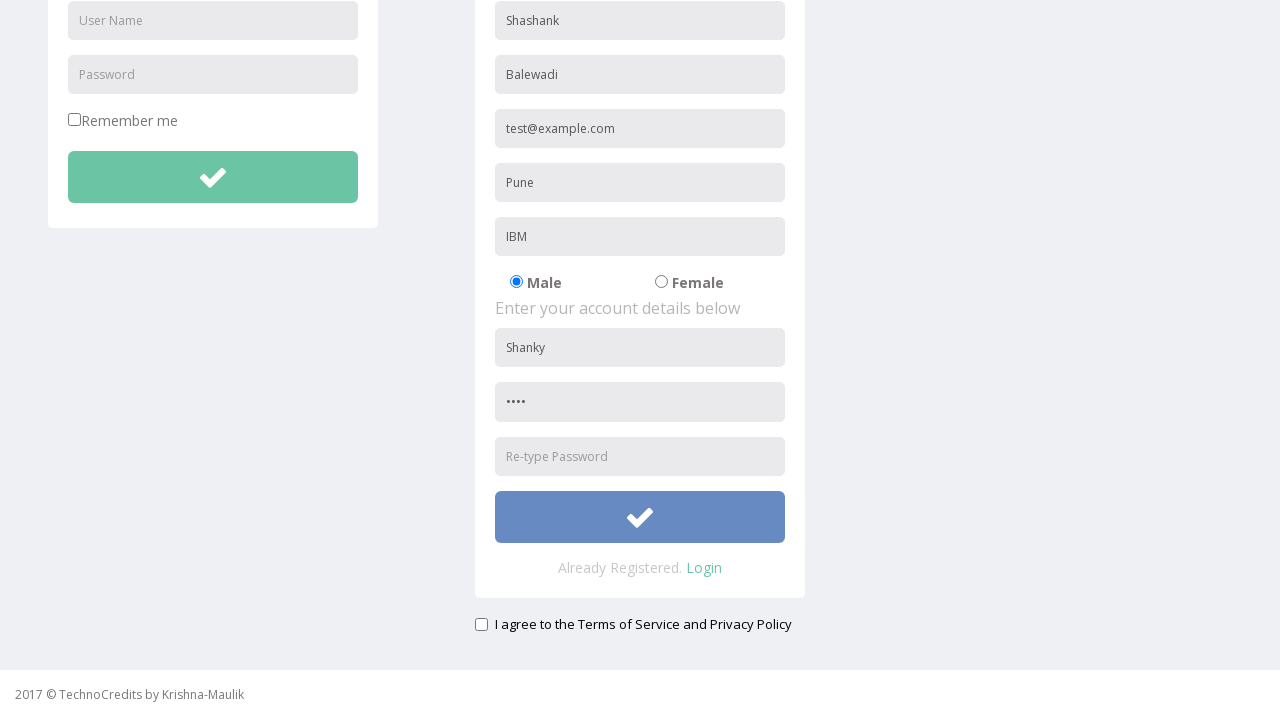

Filled password field with valid password 'password123' on #passwordReg
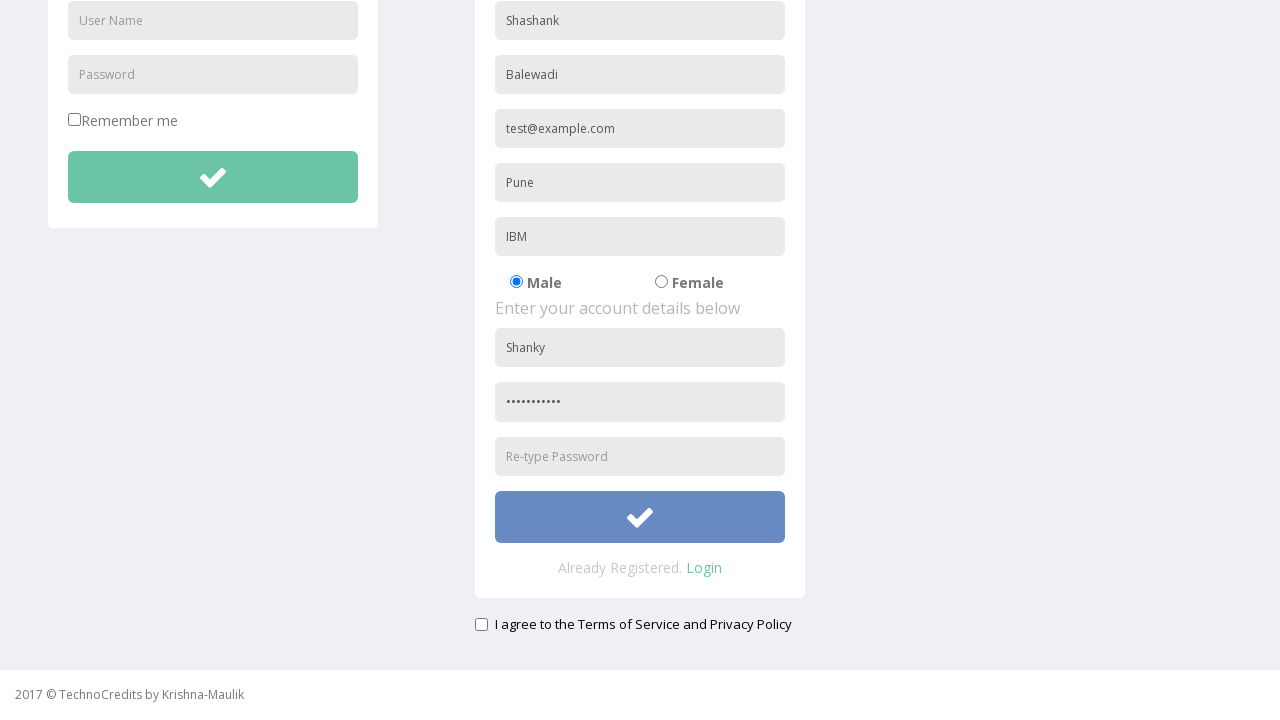

Scrolled submit button into view
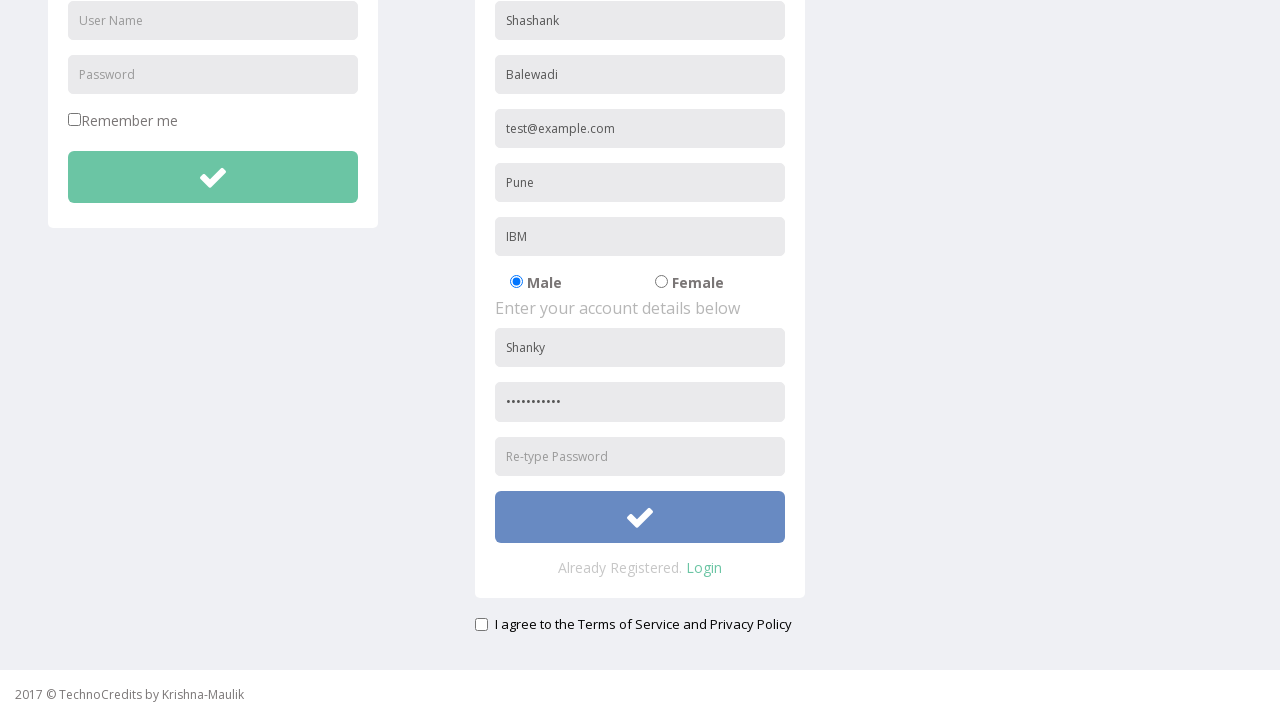

Clicked submit button after filling valid password at (640, 517) on #btnsubmitsignUp
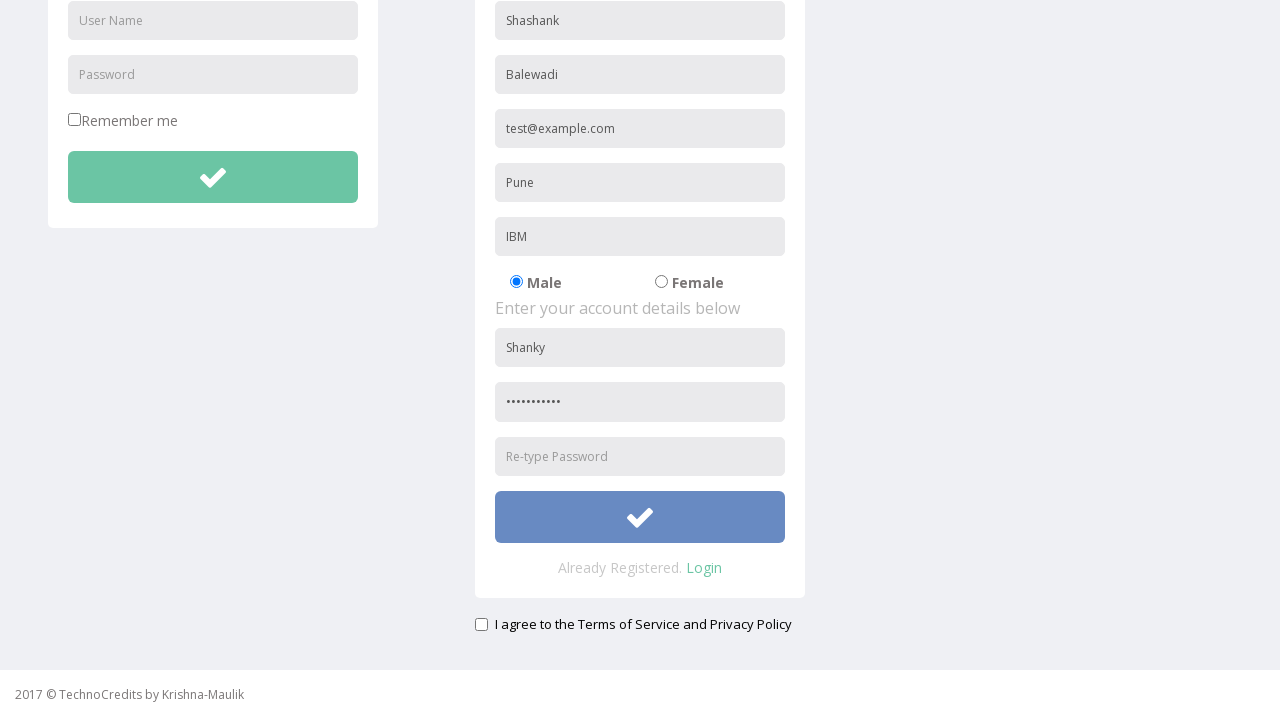

Filled re-enter password field with 'password123' on #repasswordReg
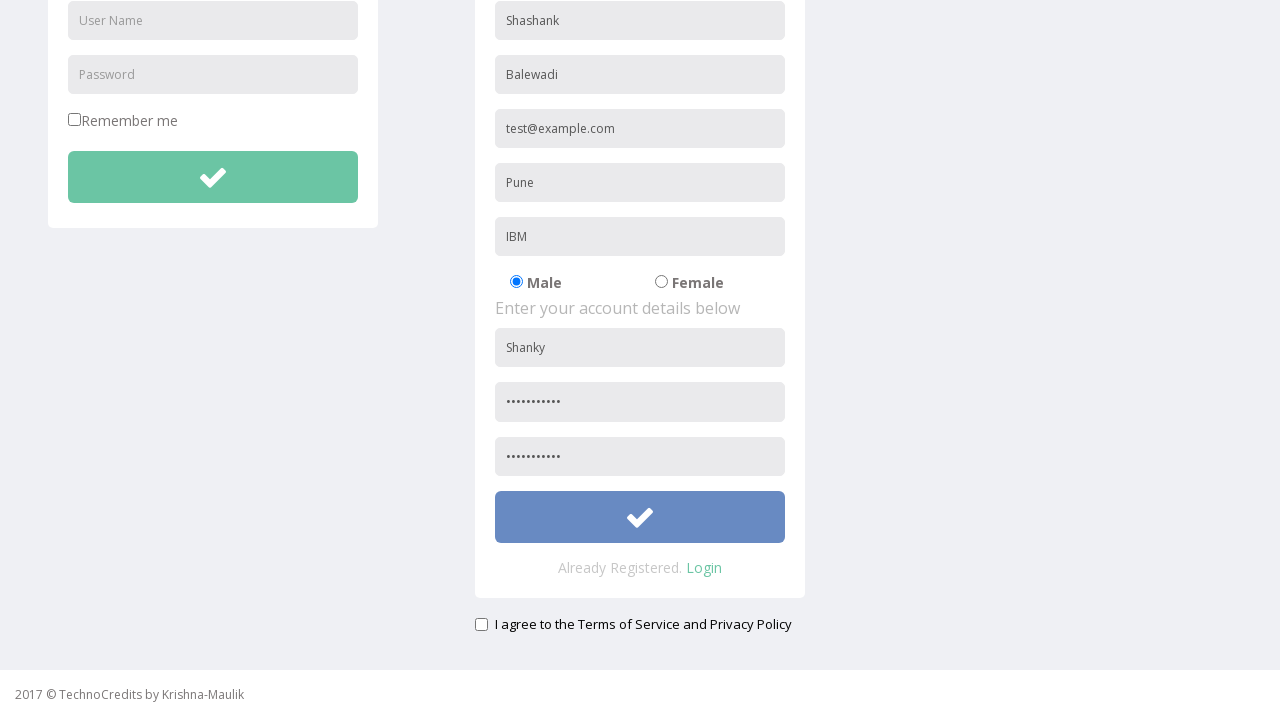

Scrolled submit button into view
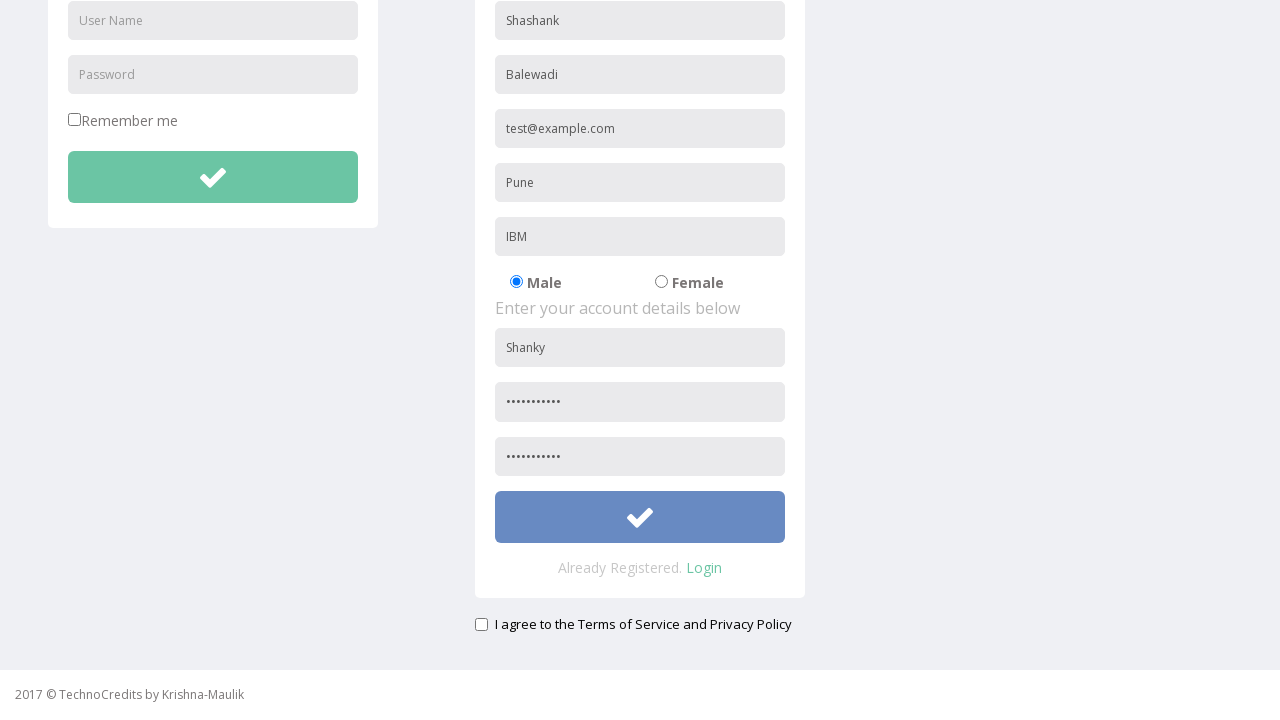

Clicked submit button after filling re-enter password at (640, 517) on #btnsubmitsignUp
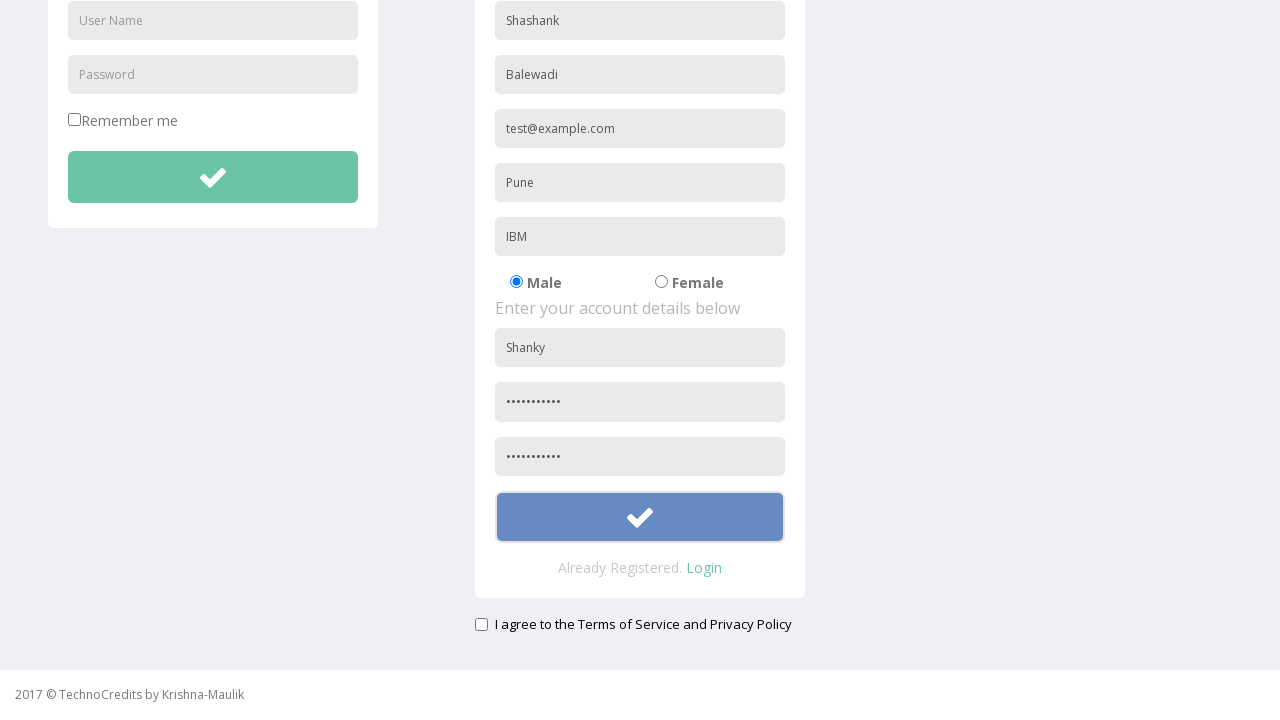

Checked the signup agreement checkbox at (481, 624) on #signupAgreement
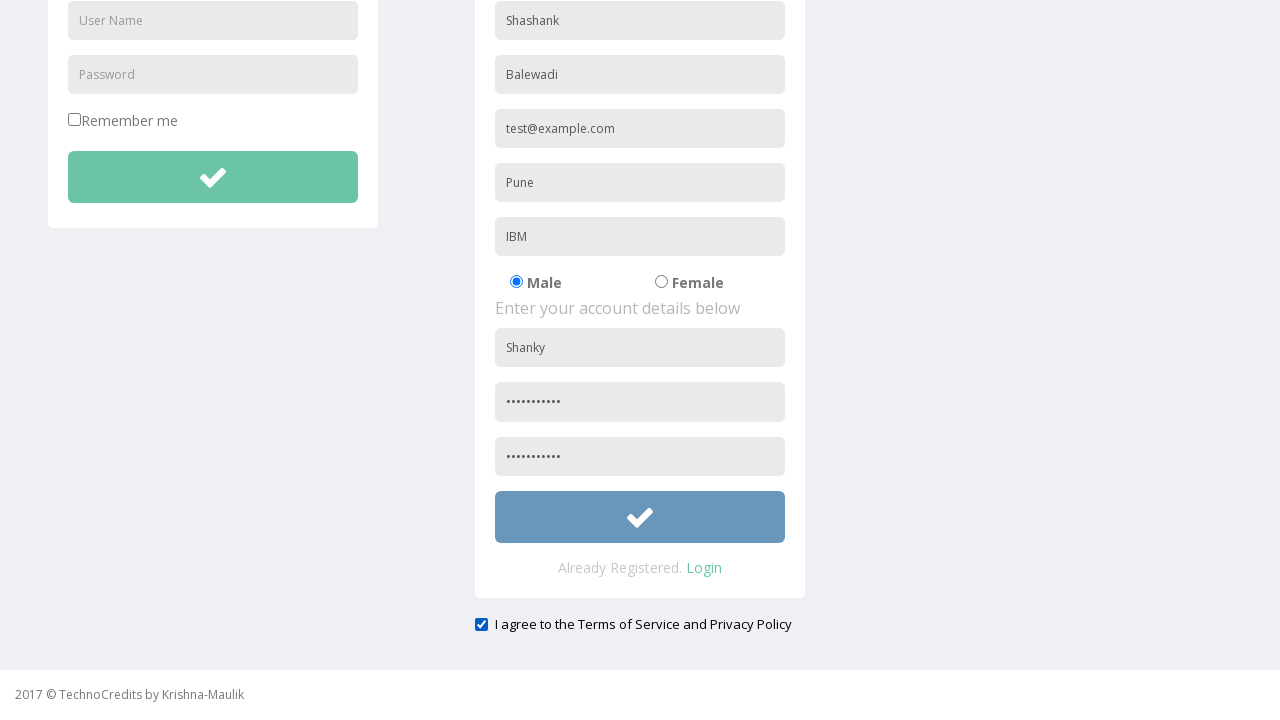

Scrolled submit button into view
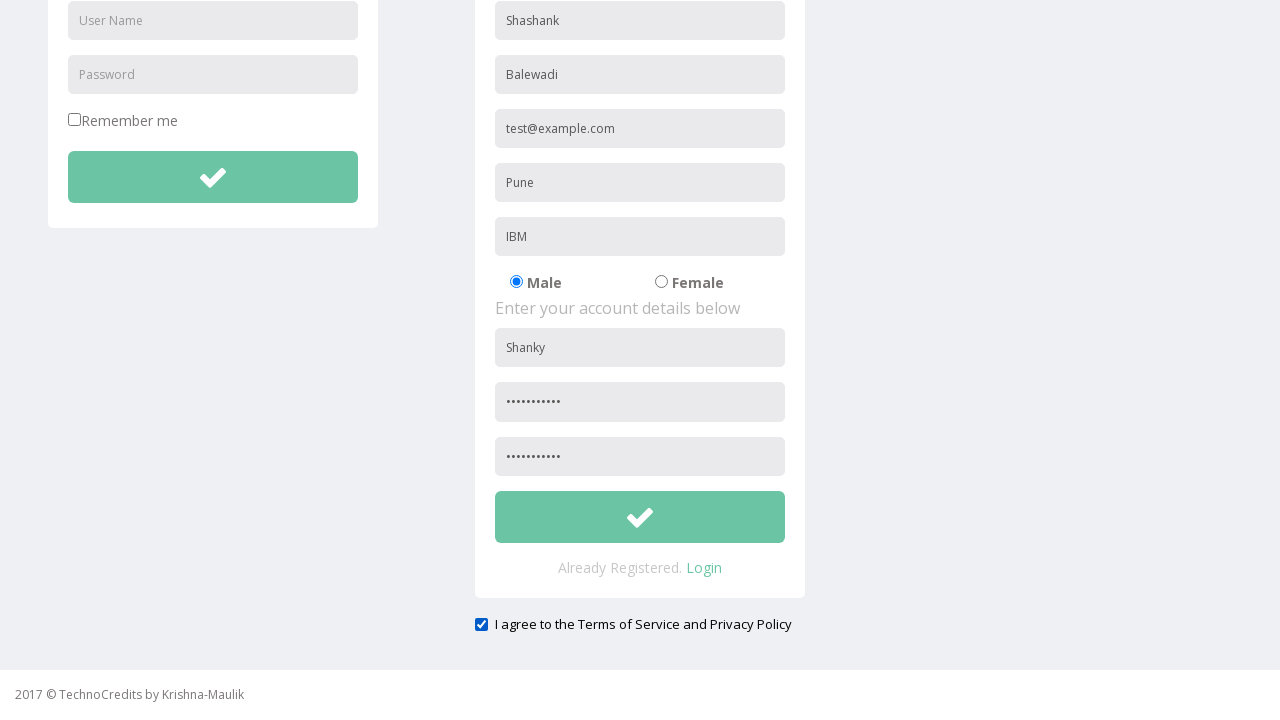

Clicked submit button to complete registration form submission with all required fields filled and agreement checked at (640, 517) on #btnsubmitsignUp
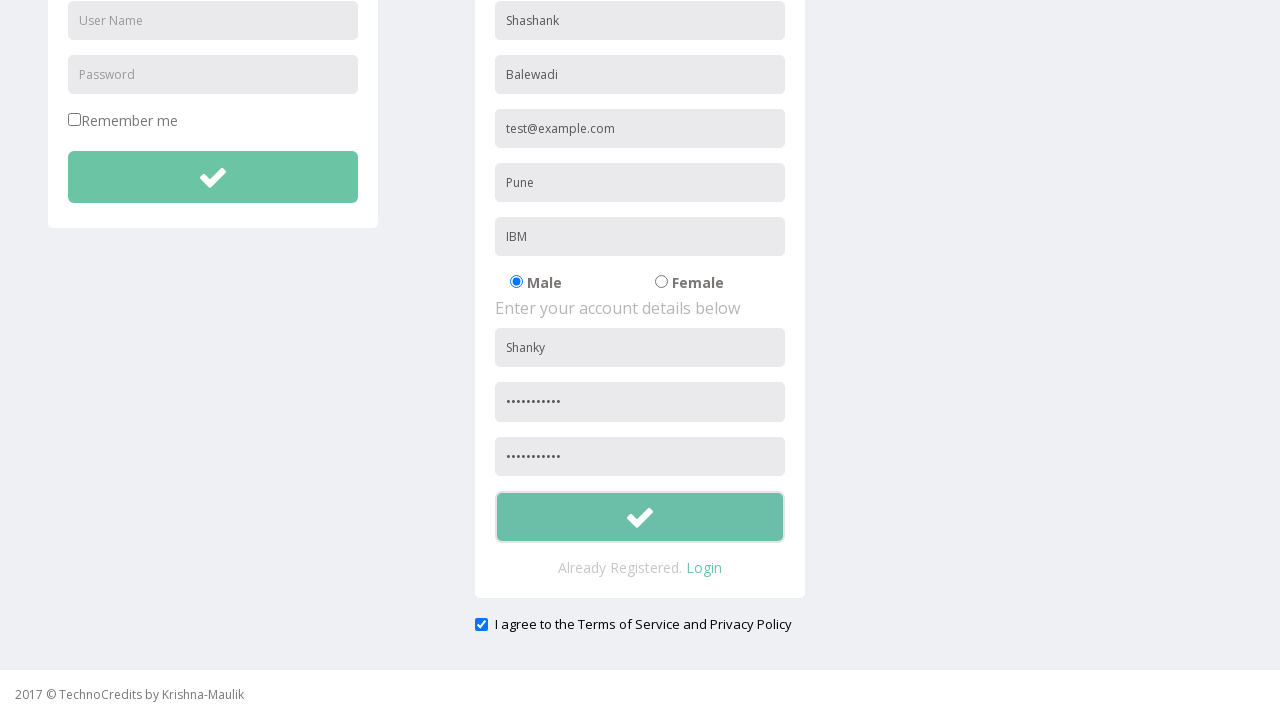

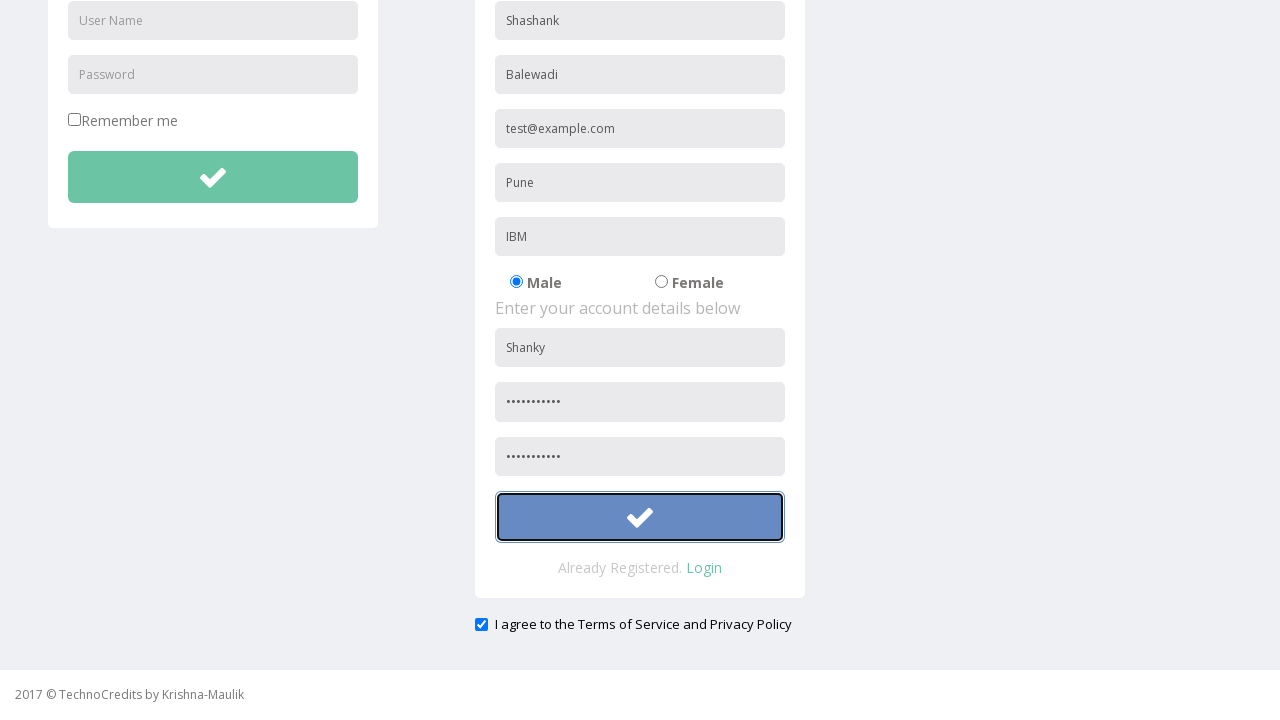